Tests AJAX functionality on Oscar-winning films page by clicking year links and verifying film data loads dynamically

Starting URL: https://www.scrapethissite.com/pages/

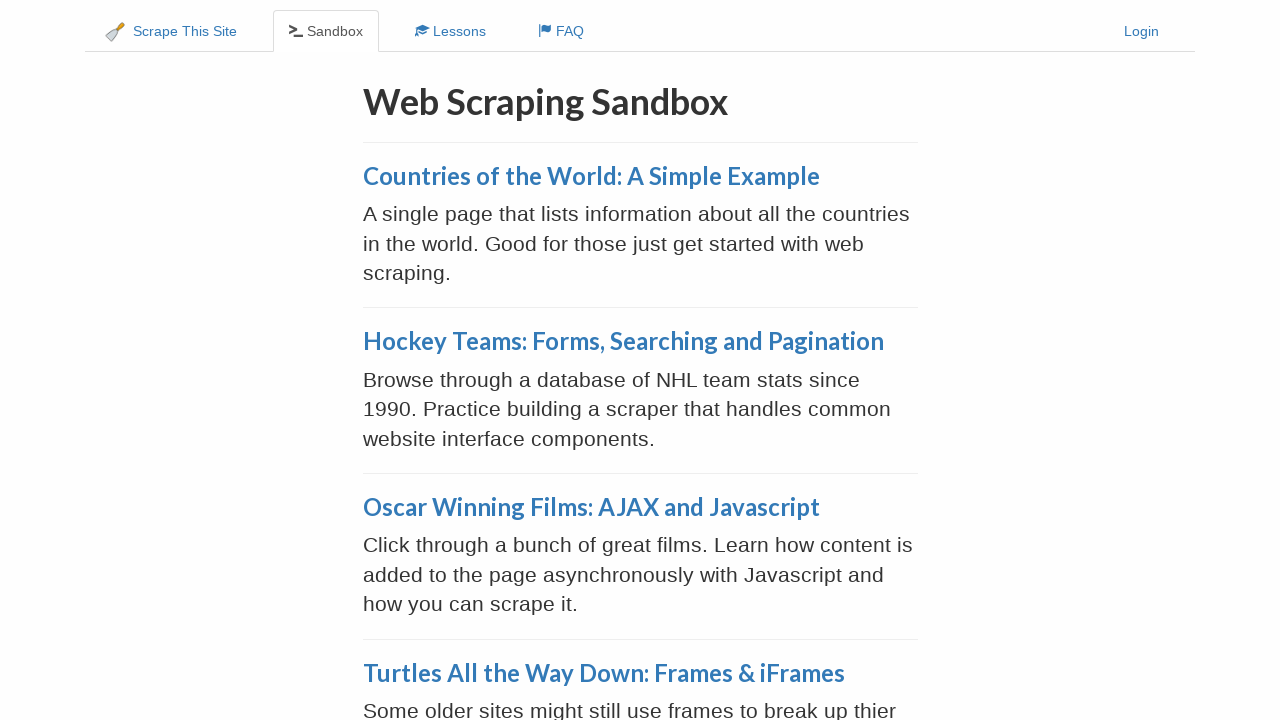

Clicked on Oscar Winning Films: AJAX and Javascript link at (591, 507) on xpath=//a[contains(text(), 'Oscar Winning Films: AJAX and Javascript')]
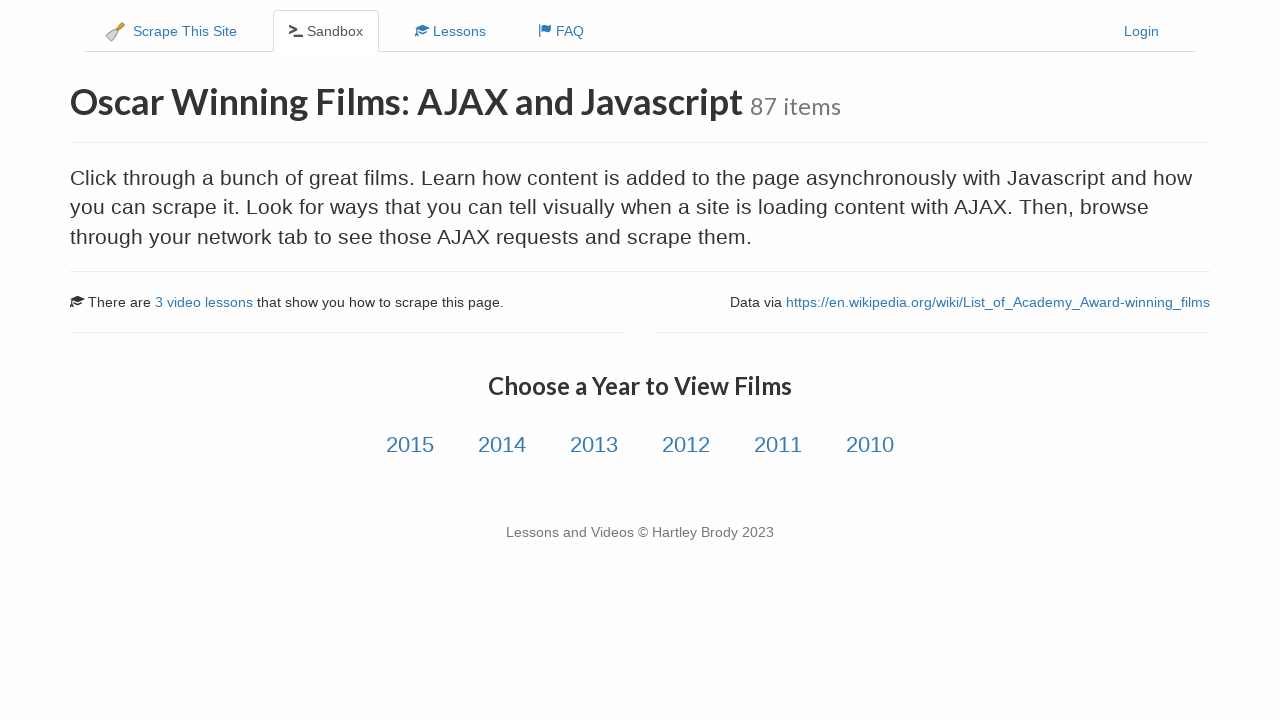

Year links loaded on Oscar-winning films page
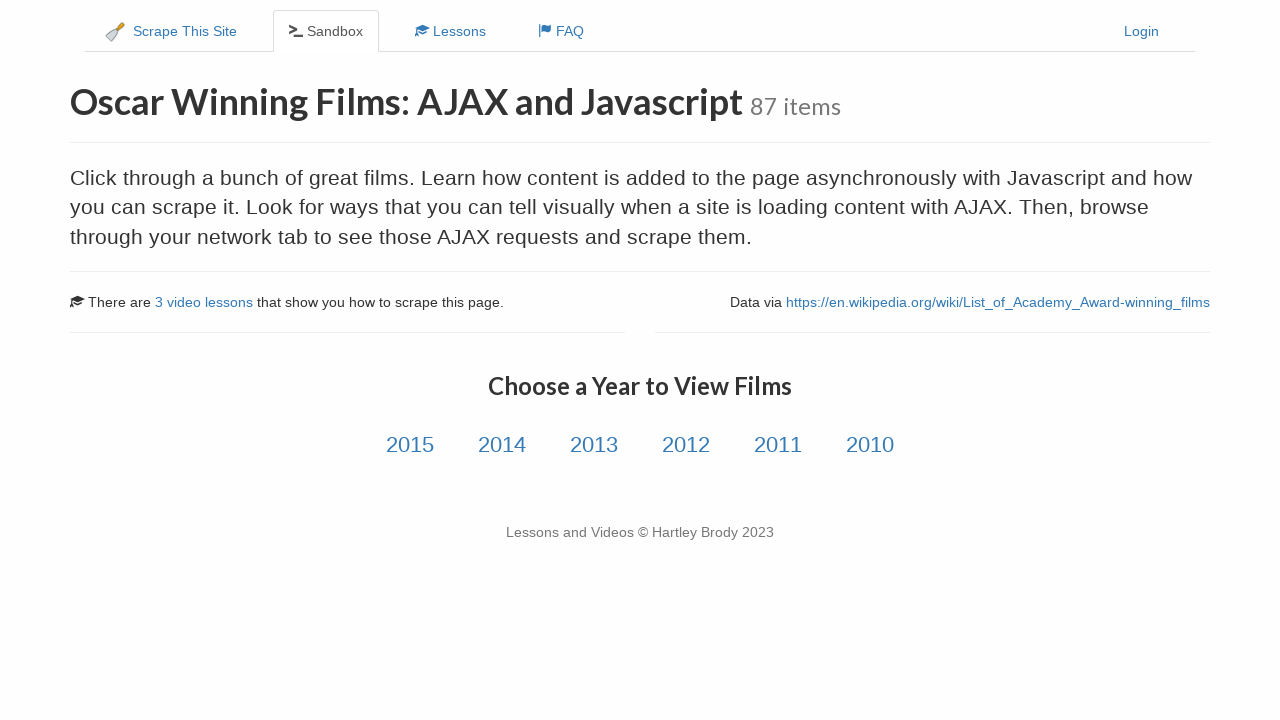

Retrieved all year link elements (total: 6)
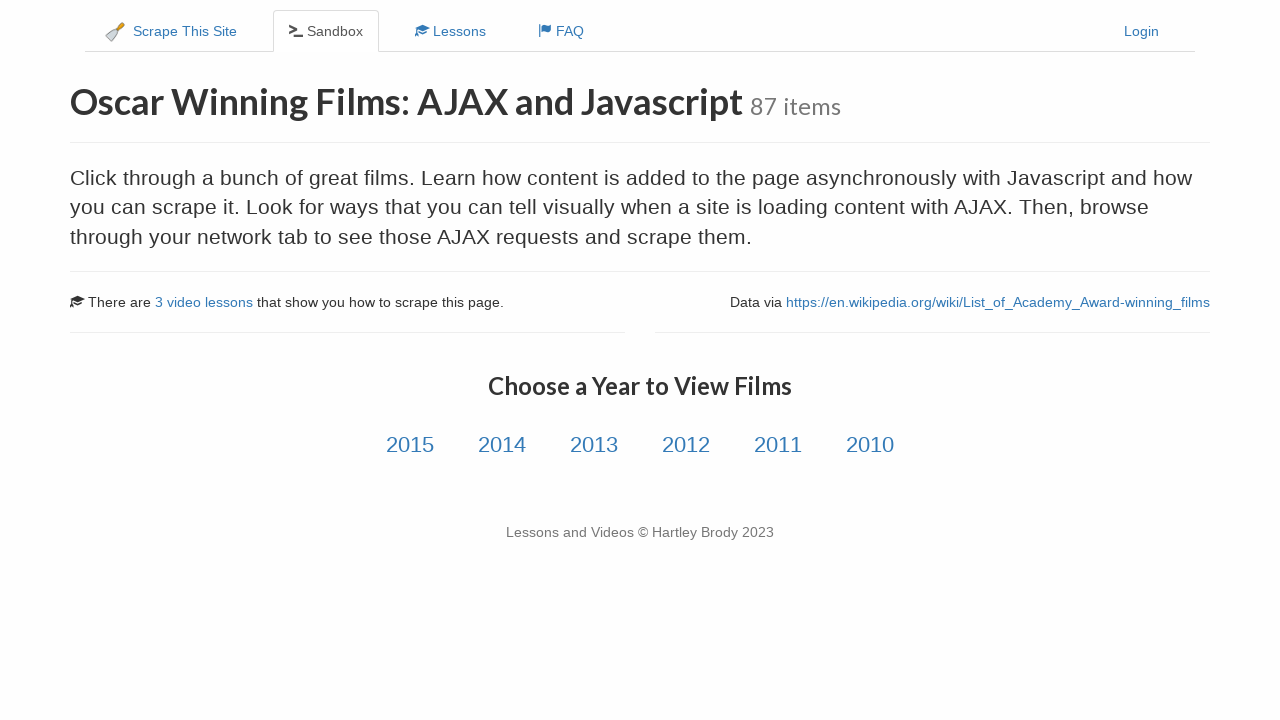

Re-queried year links for iteration 1
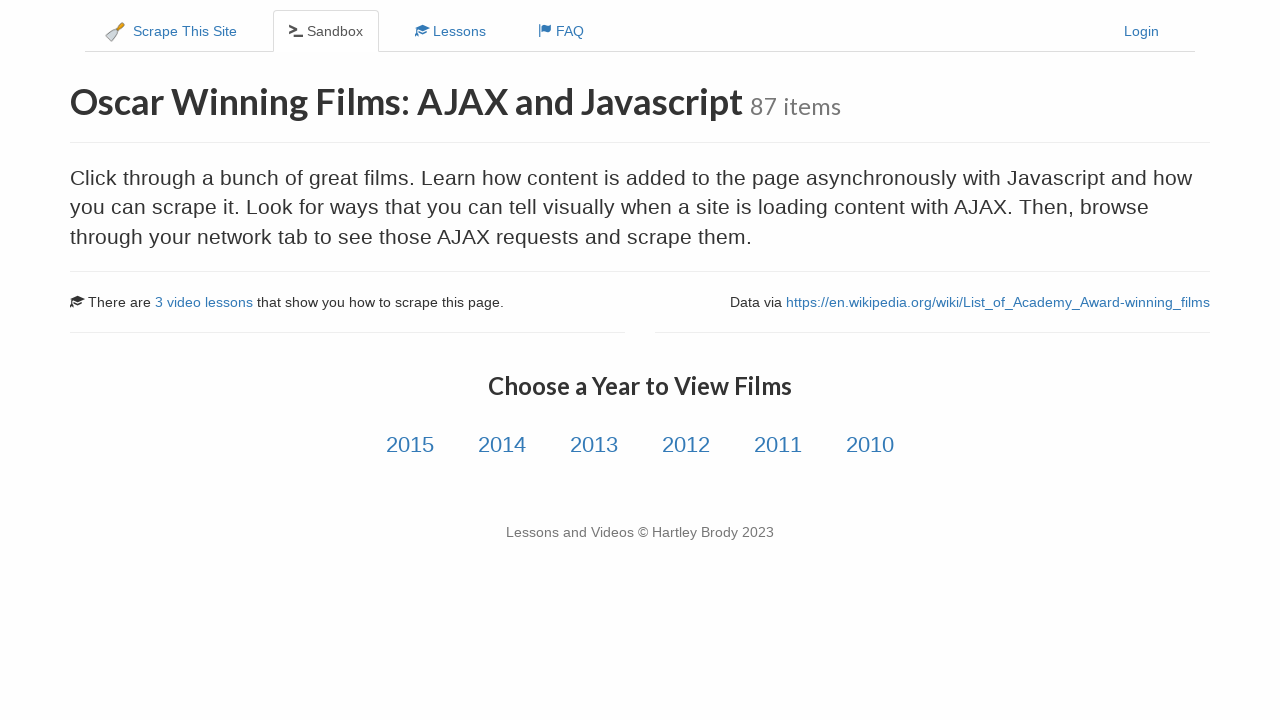

Clicked on year link 1 at (410, 445) on xpath=//a[contains(@class,'year-link')] >> nth=0
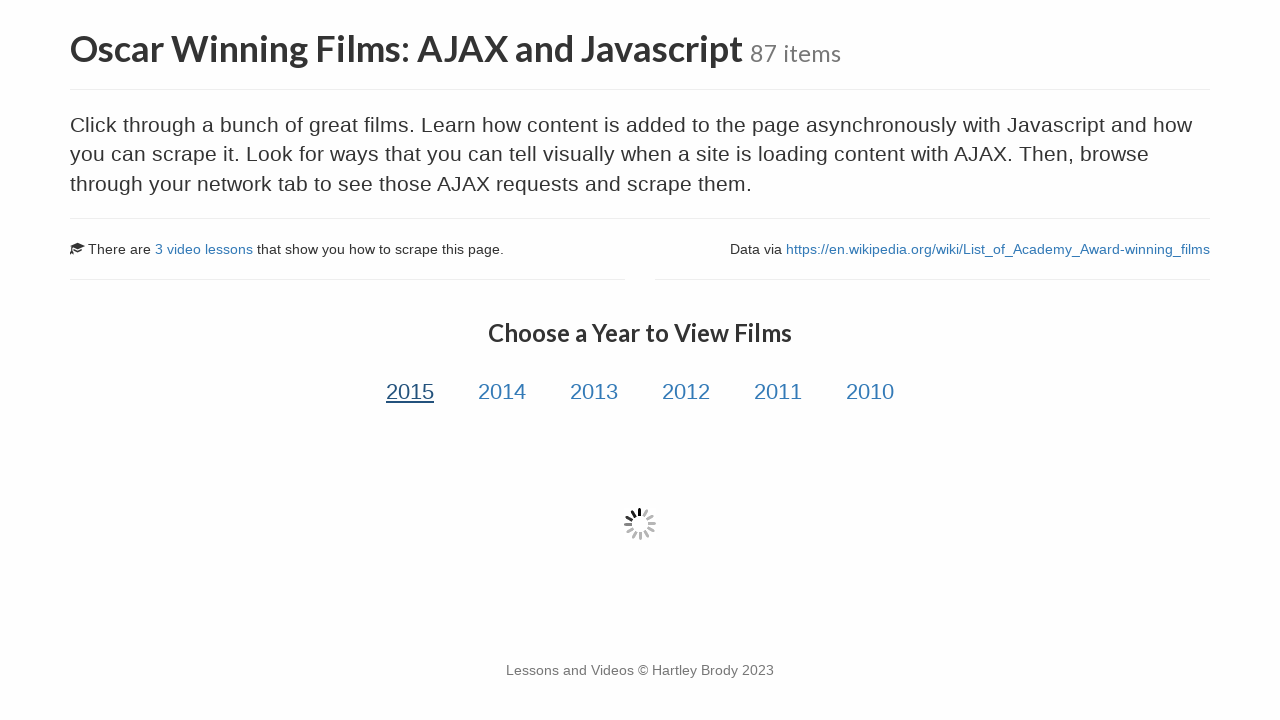

Film data loaded via AJAX
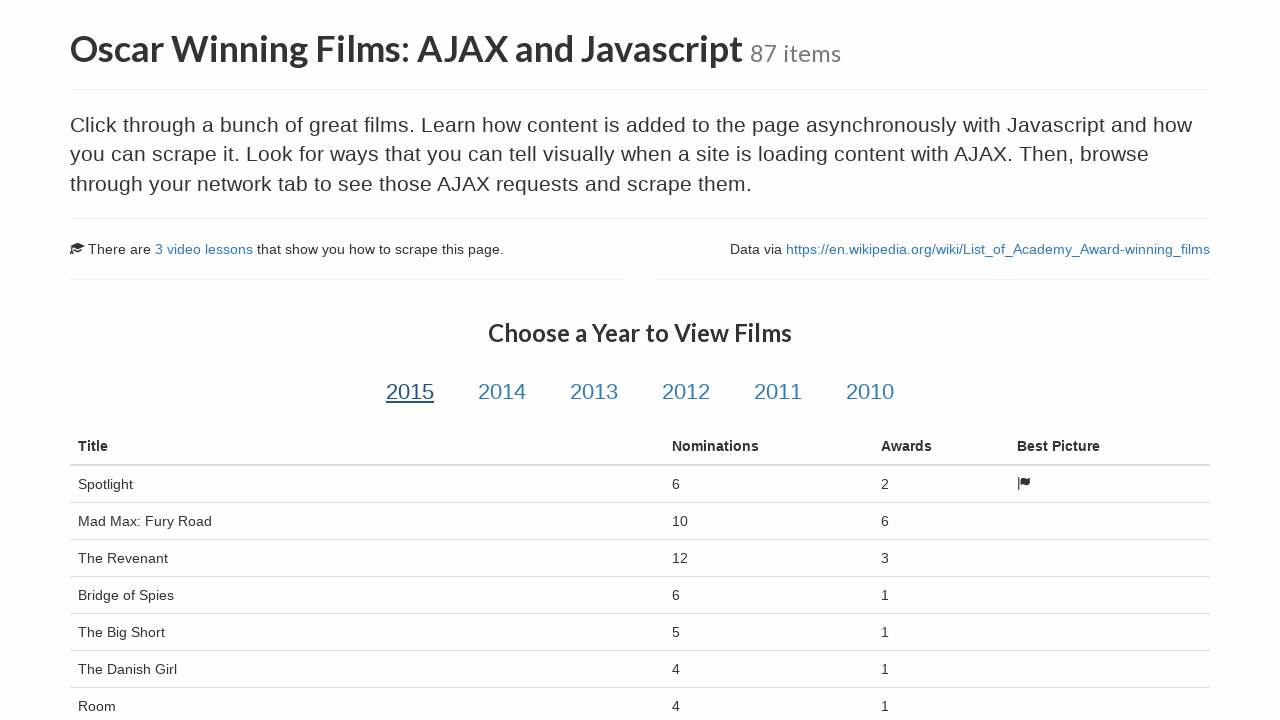

Film title elements verified
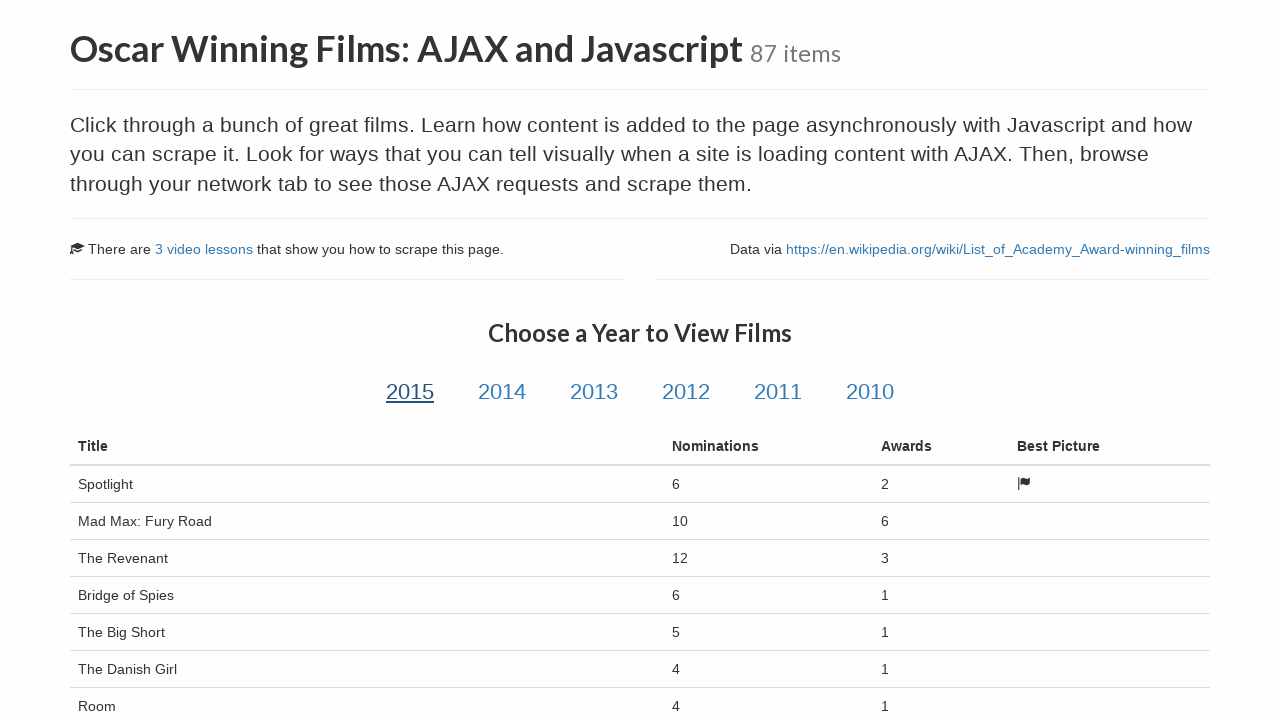

Film nominations elements verified
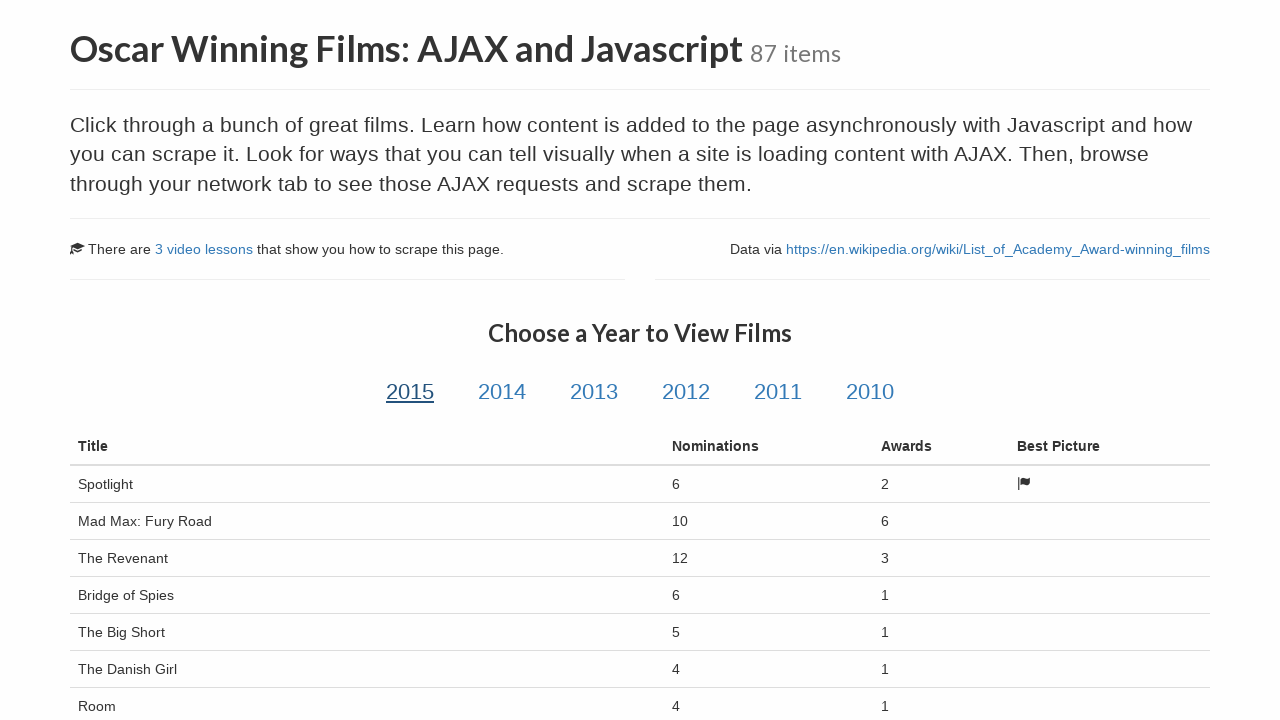

Film awards elements verified
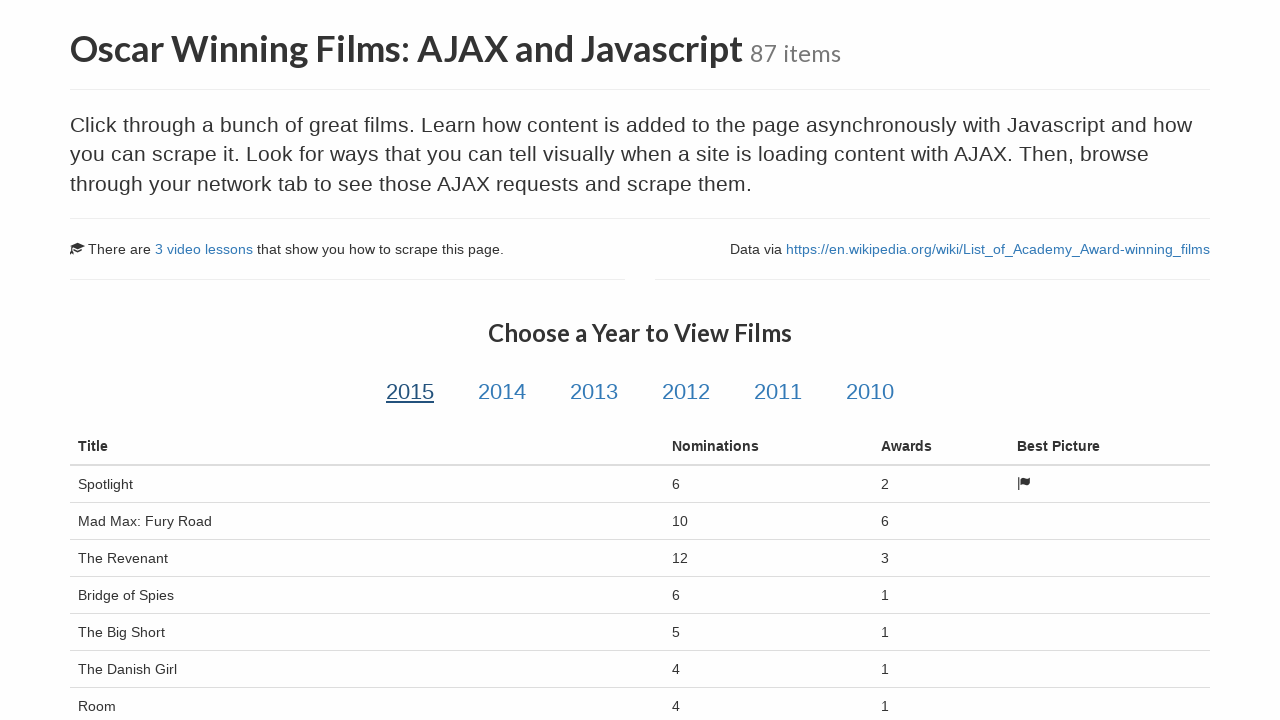

Navigated back to year selection after viewing year 1 films
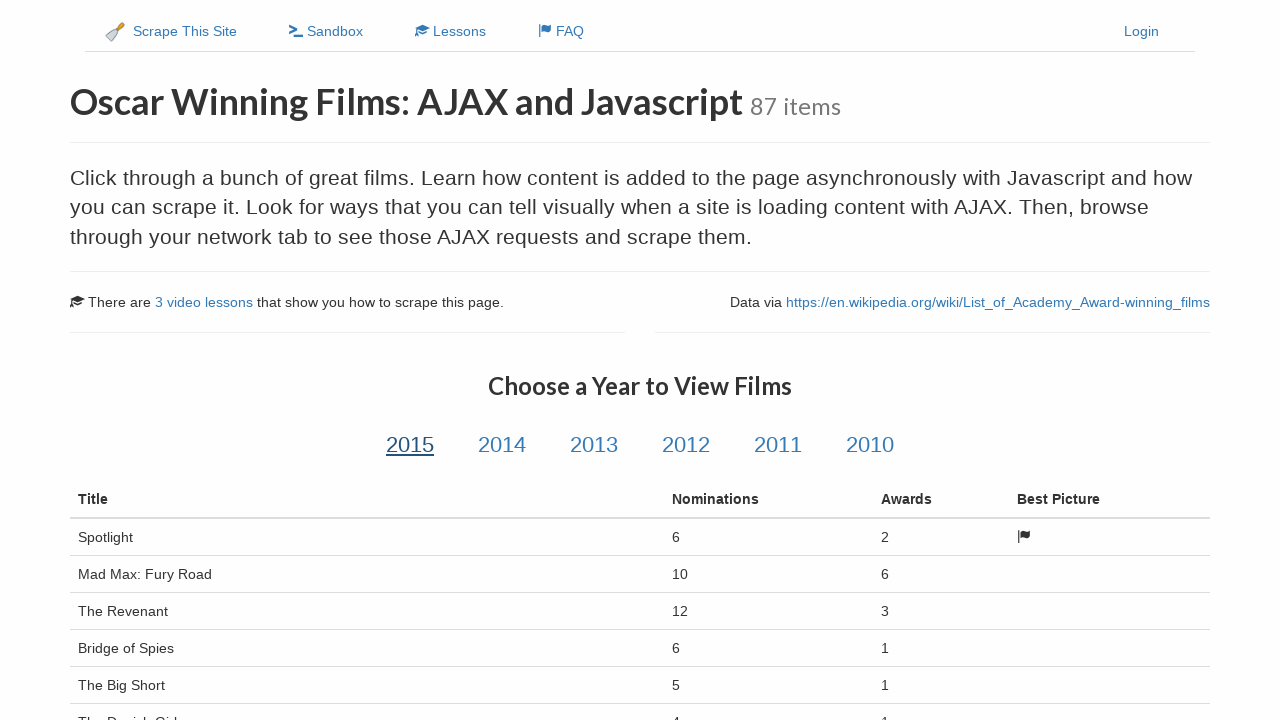

Year links reloaded after navigation back
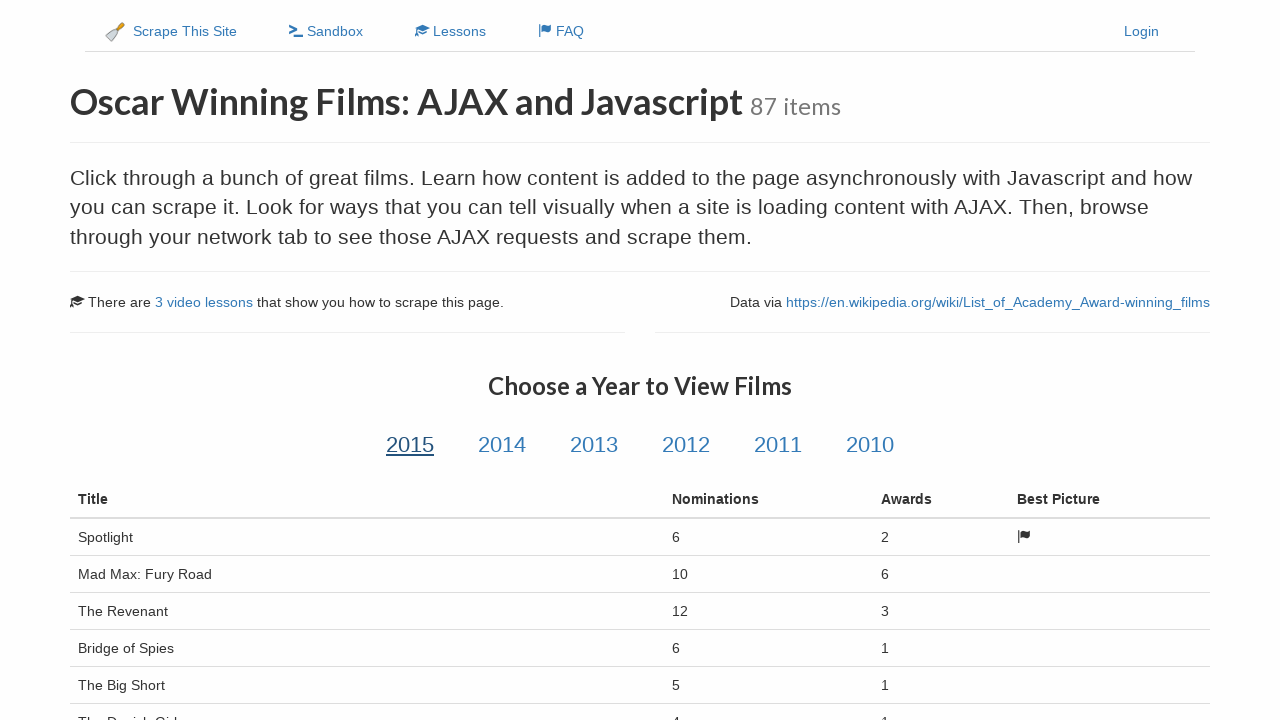

Re-queried year links for iteration 2
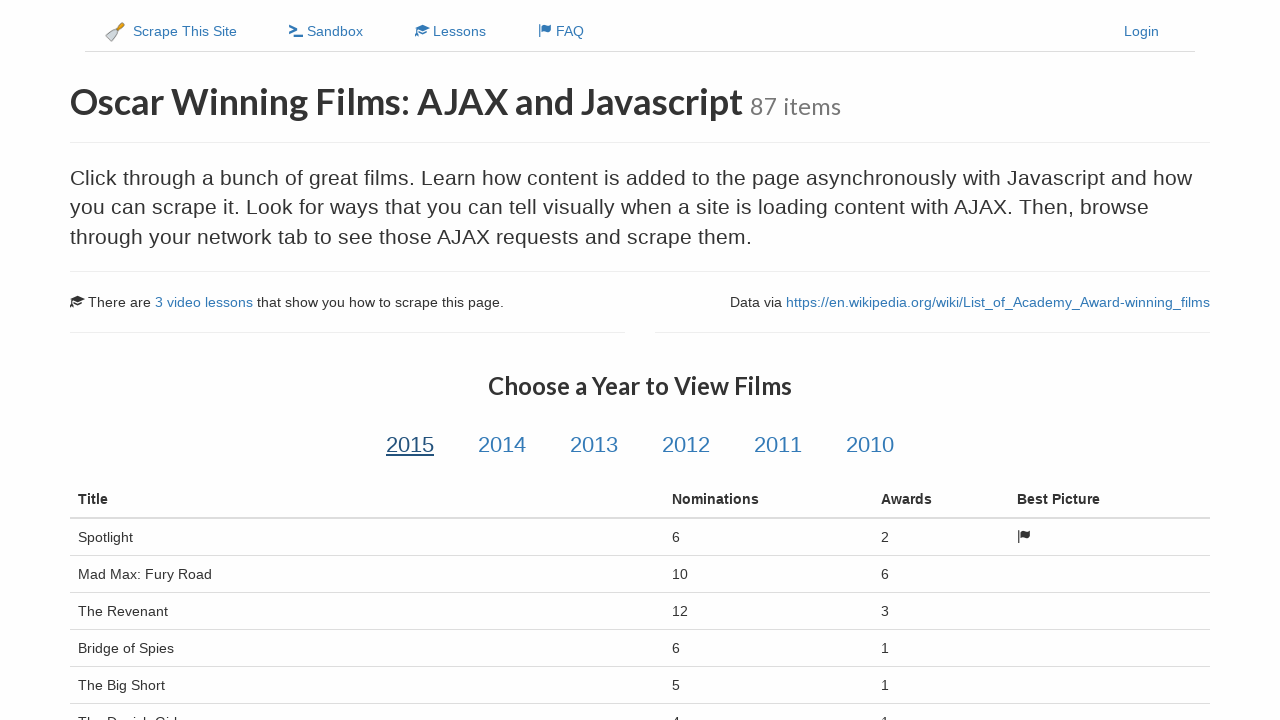

Clicked on year link 2 at (502, 445) on xpath=//a[contains(@class,'year-link')] >> nth=1
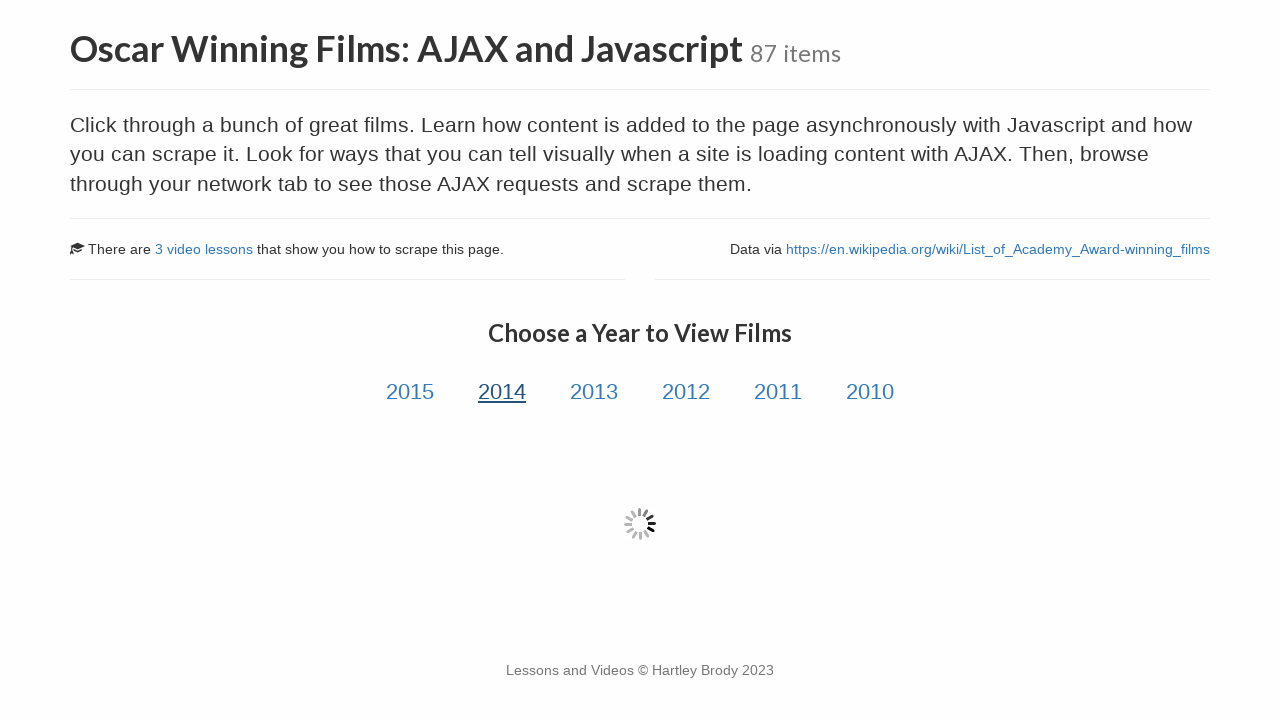

Film data loaded via AJAX
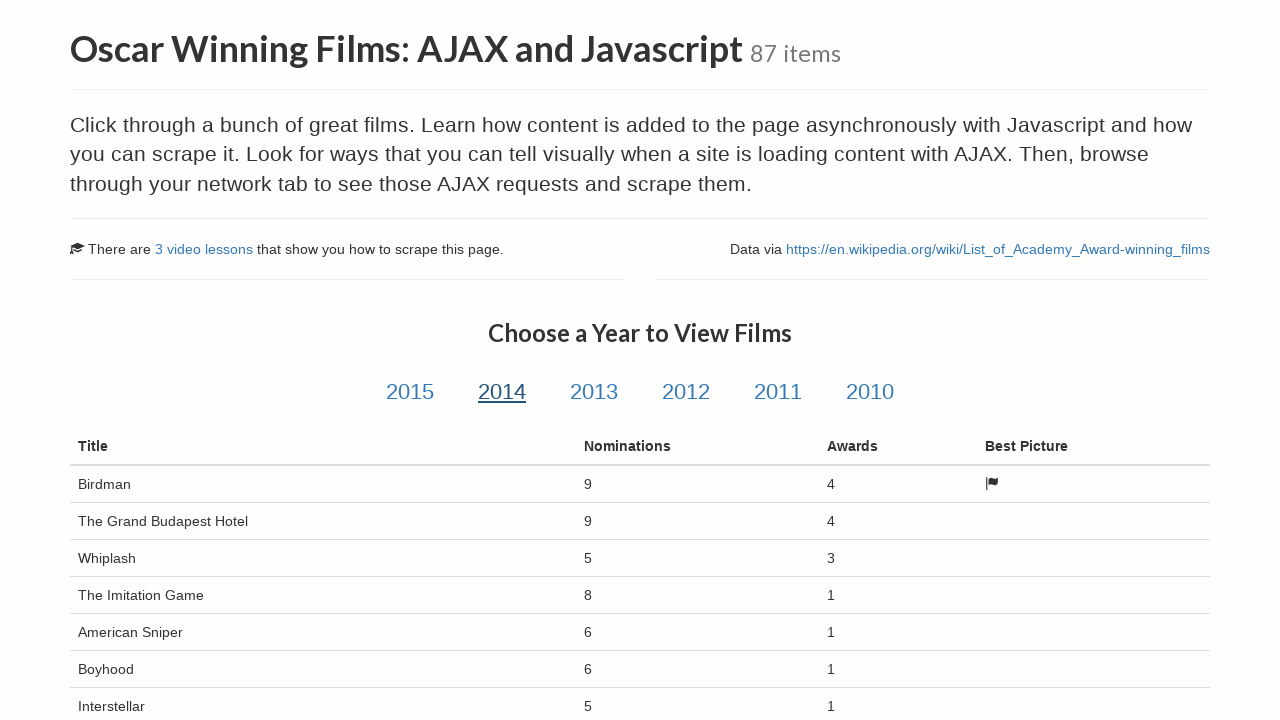

Film title elements verified
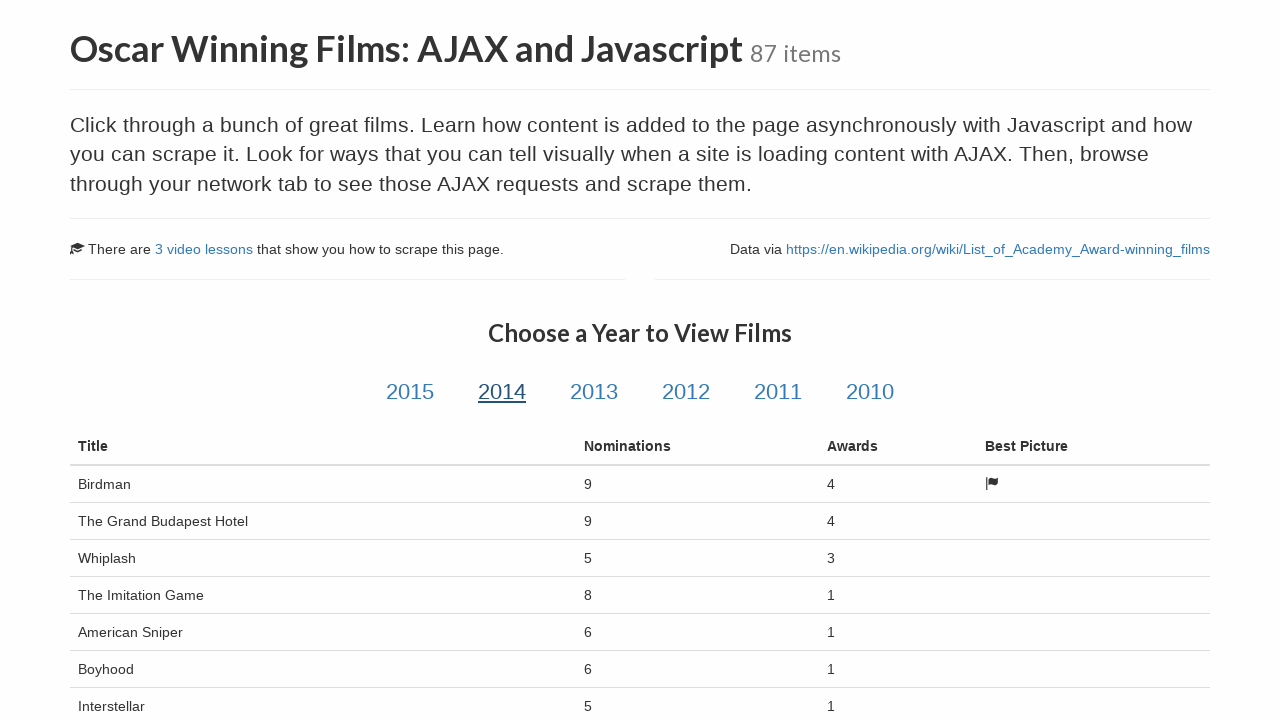

Film nominations elements verified
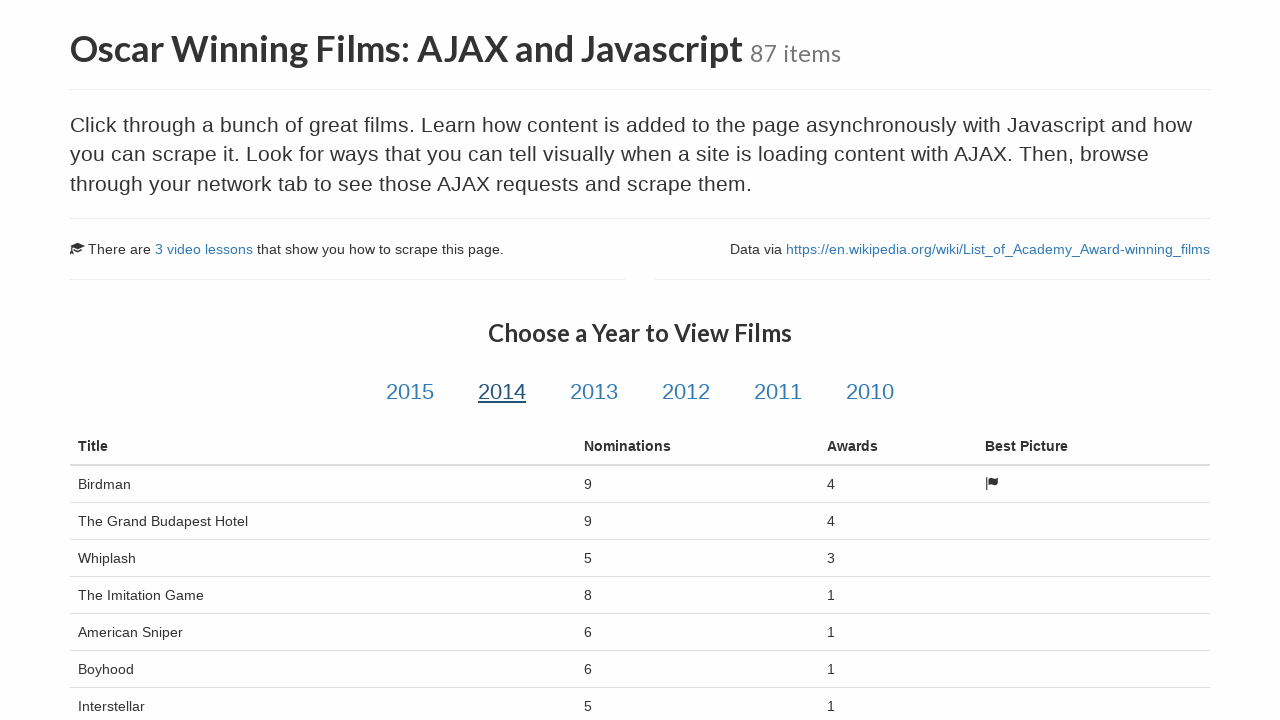

Film awards elements verified
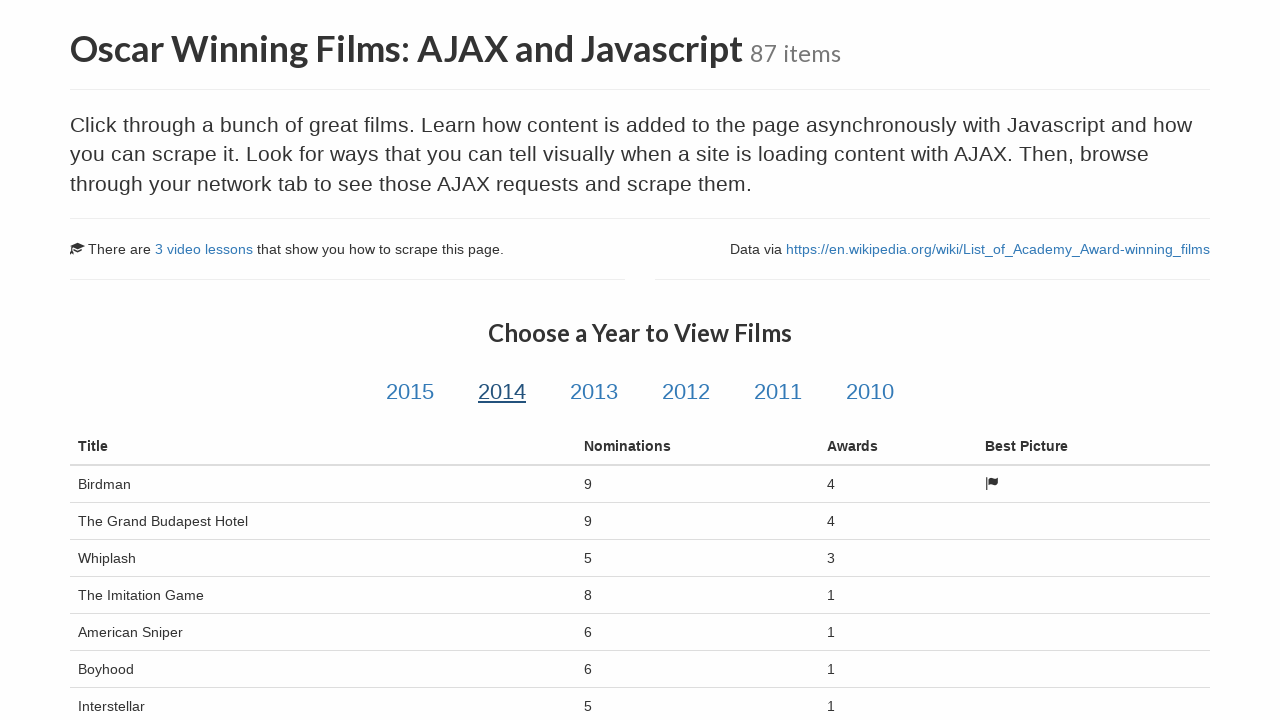

Navigated back to year selection after viewing year 2 films
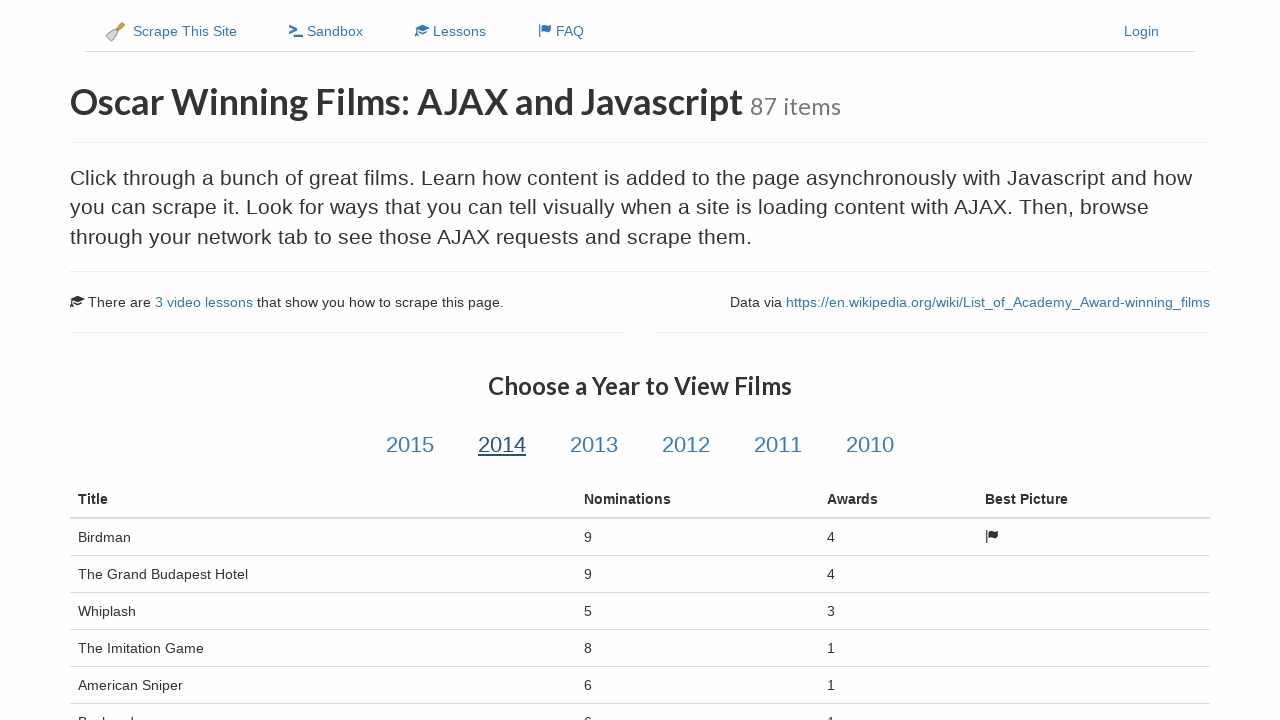

Year links reloaded after navigation back
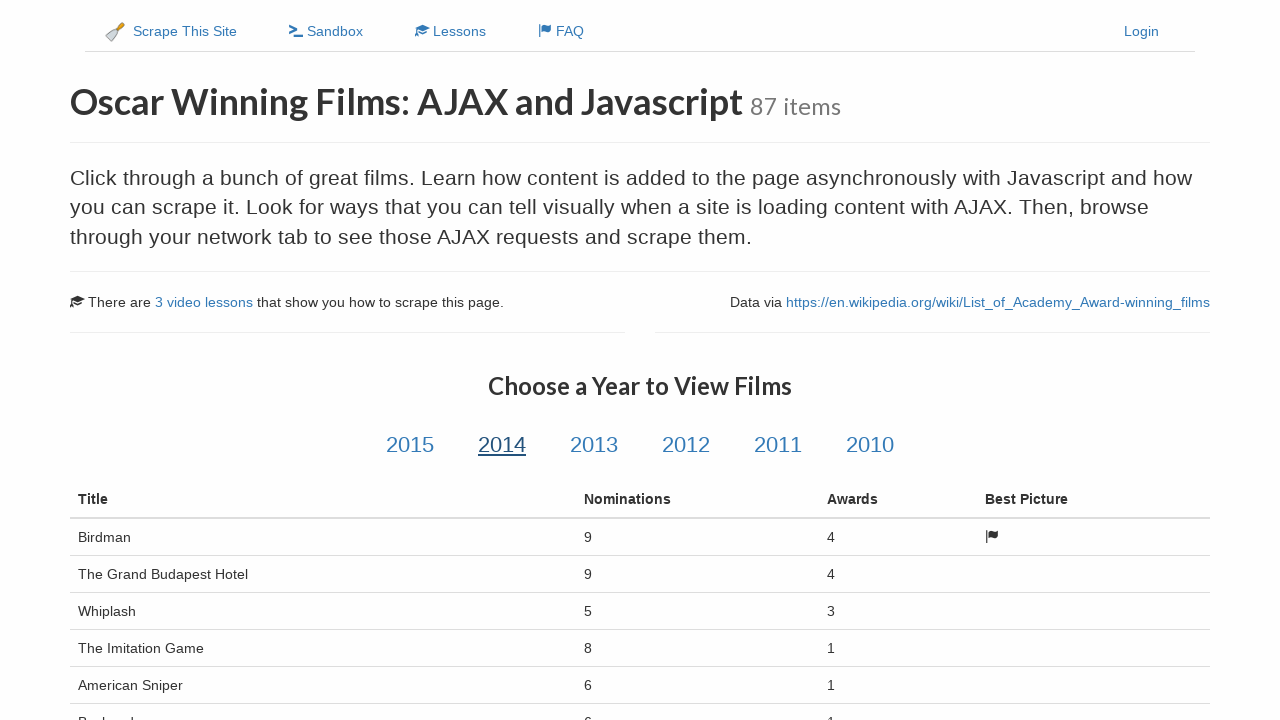

Re-queried year links for iteration 3
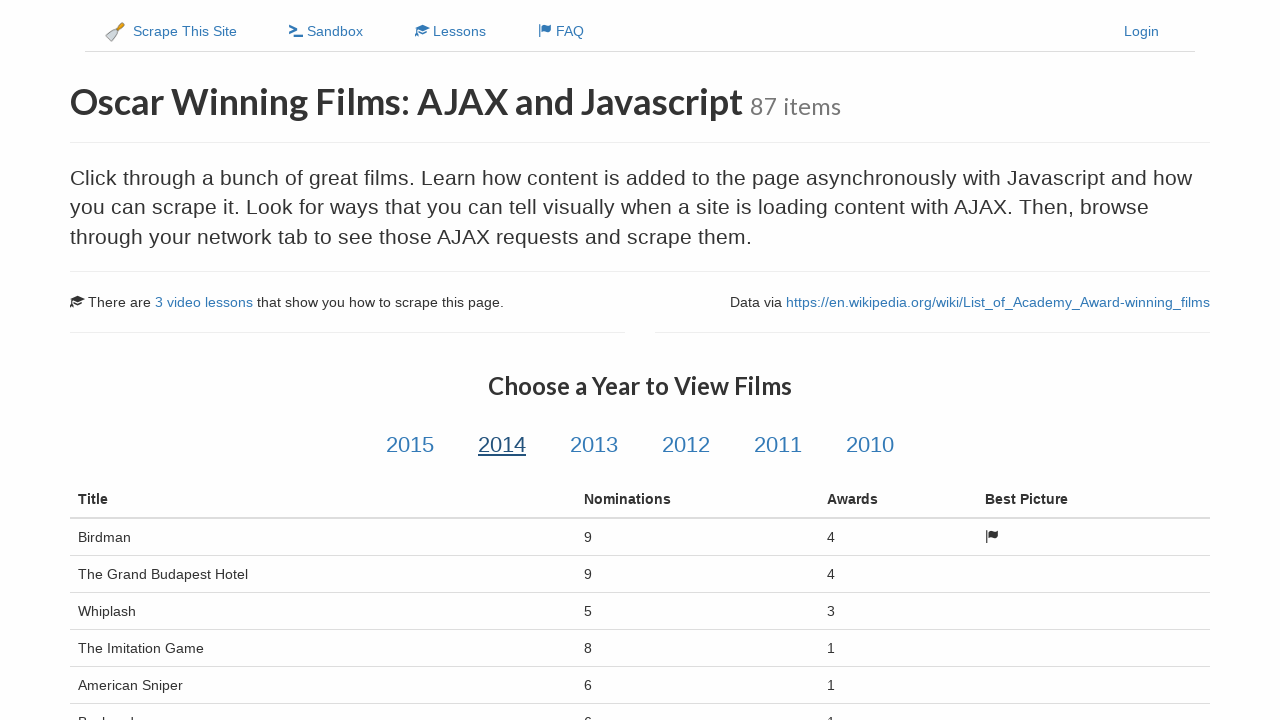

Clicked on year link 3 at (594, 445) on xpath=//a[contains(@class,'year-link')] >> nth=2
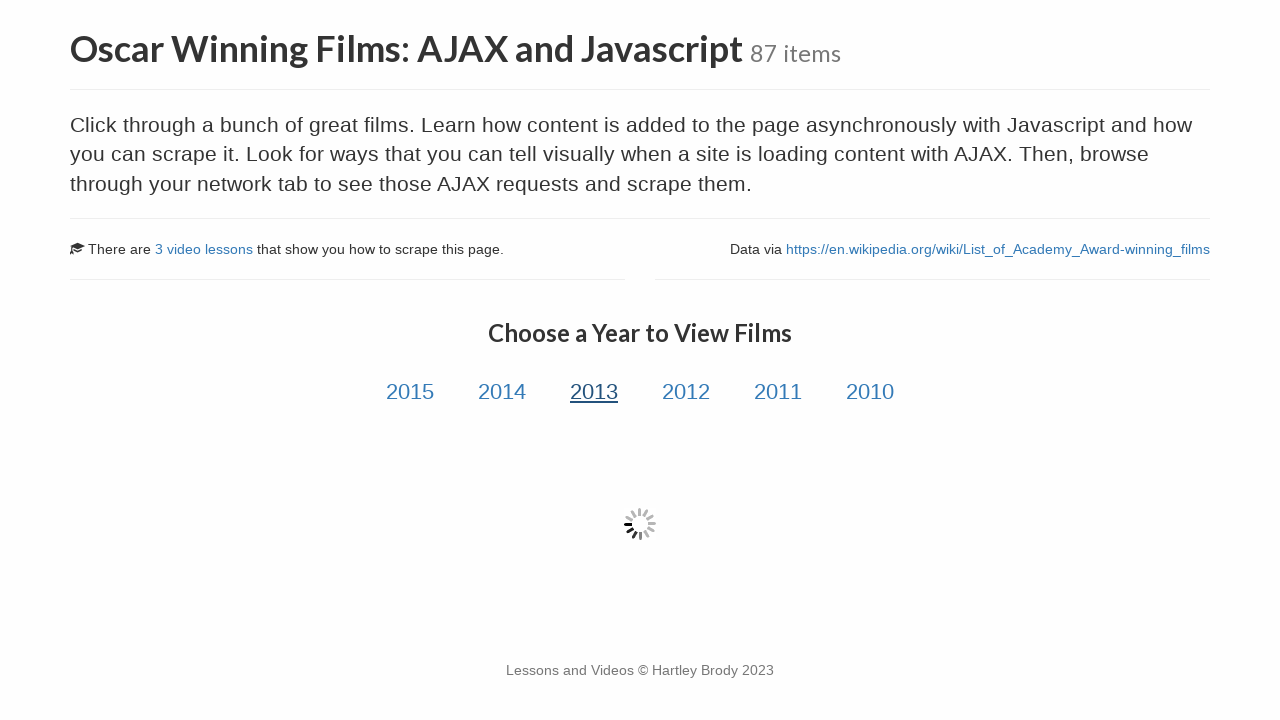

Film data loaded via AJAX
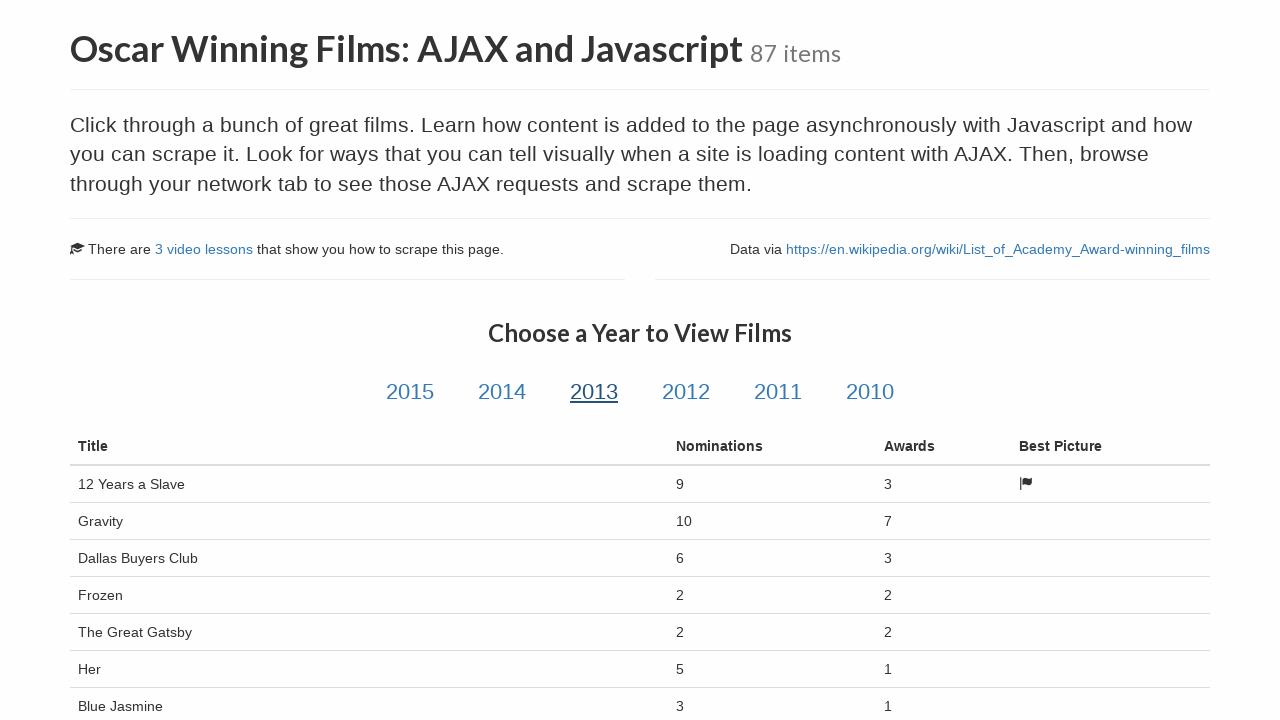

Film title elements verified
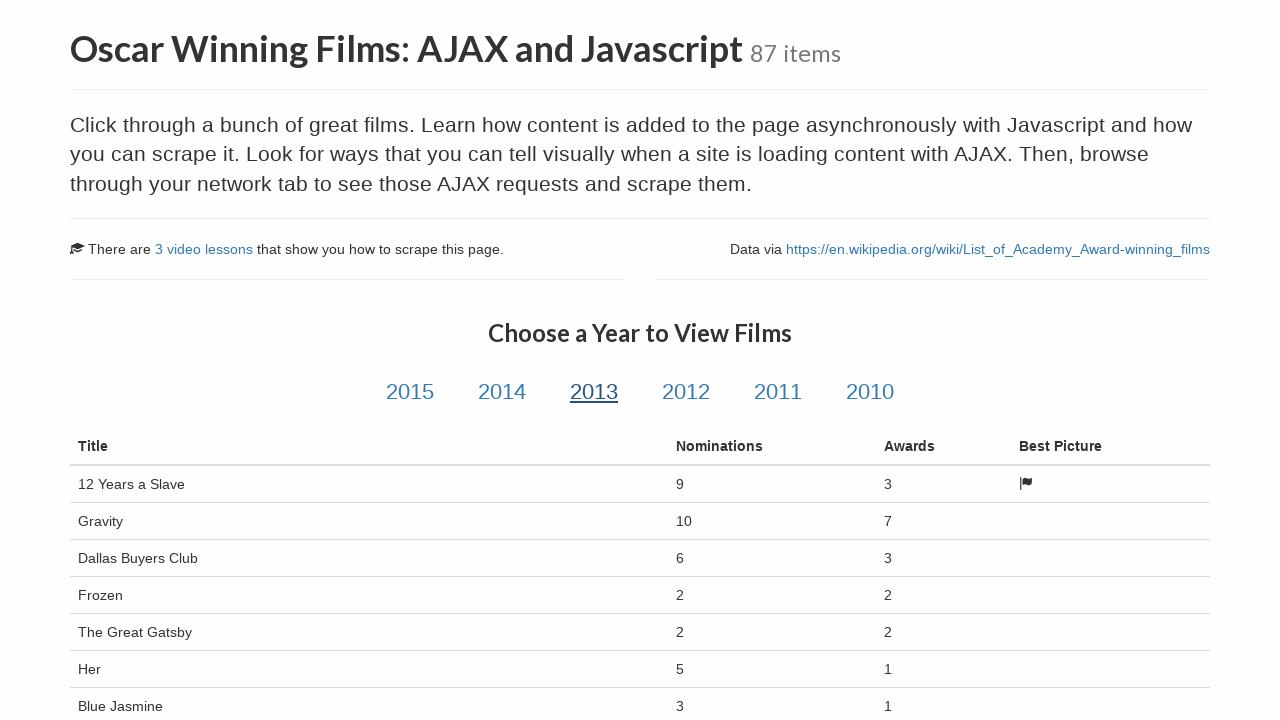

Film nominations elements verified
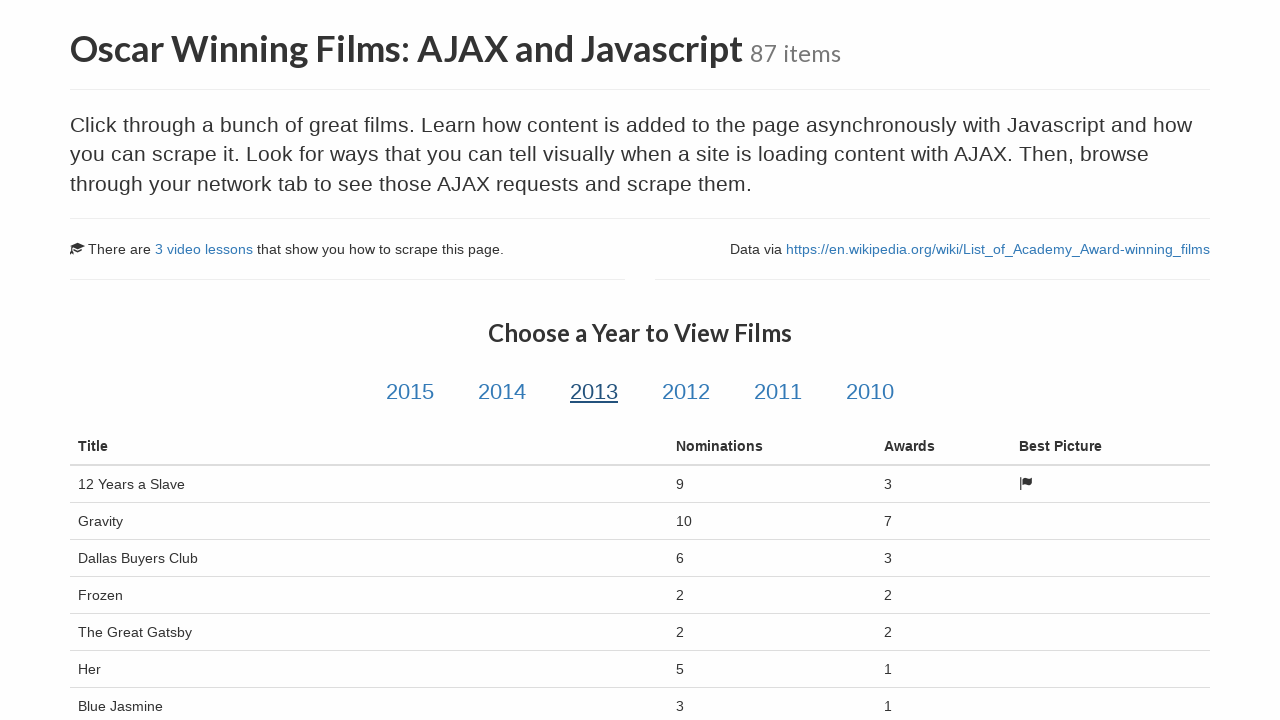

Film awards elements verified
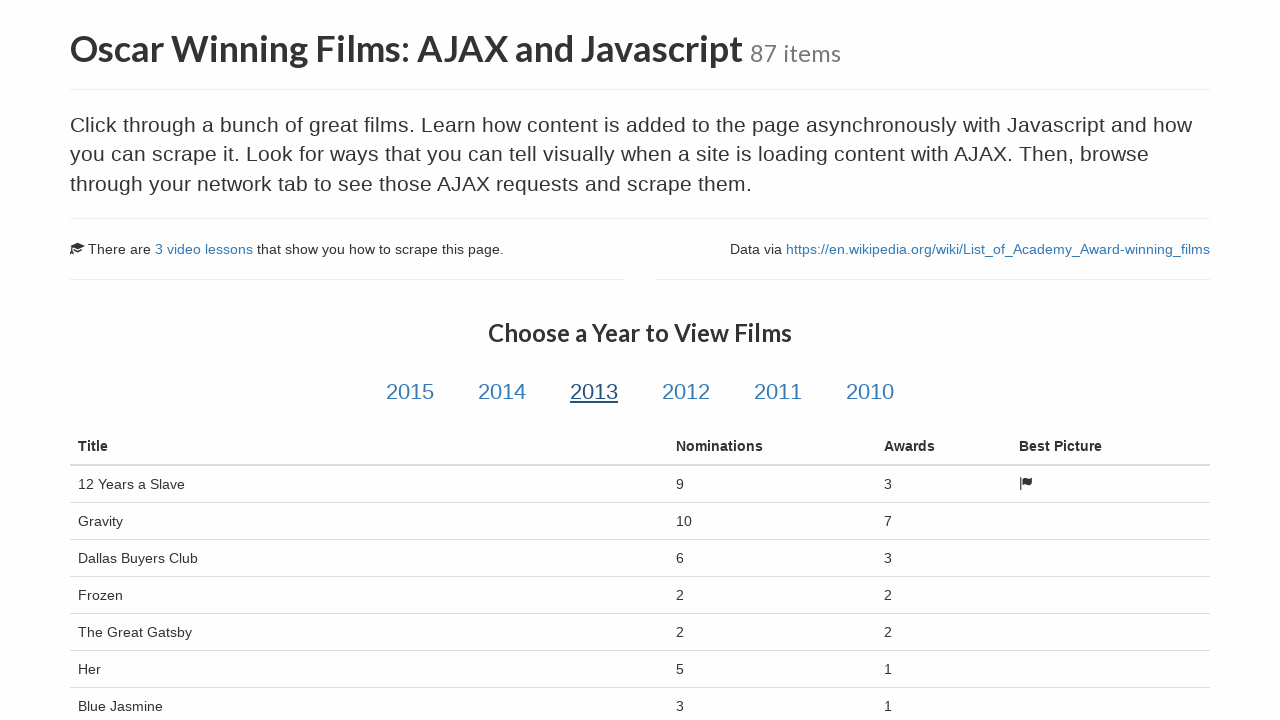

Navigated back to year selection after viewing year 3 films
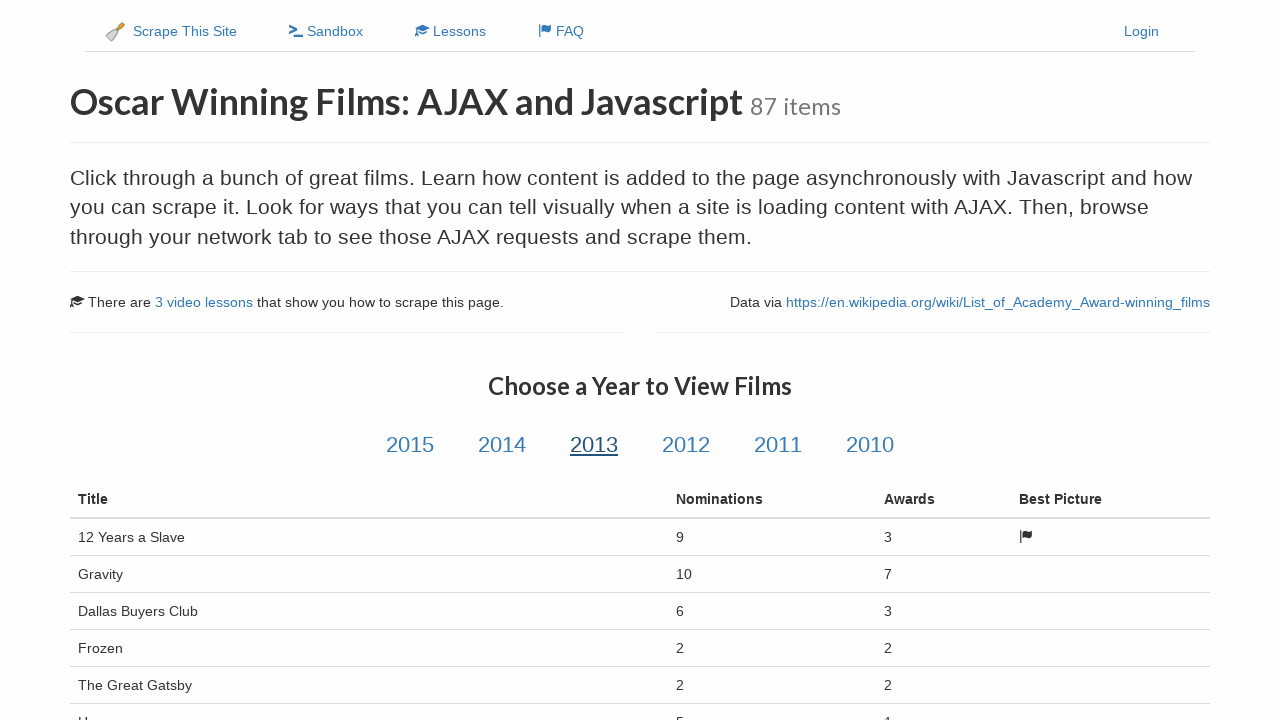

Year links reloaded after navigation back
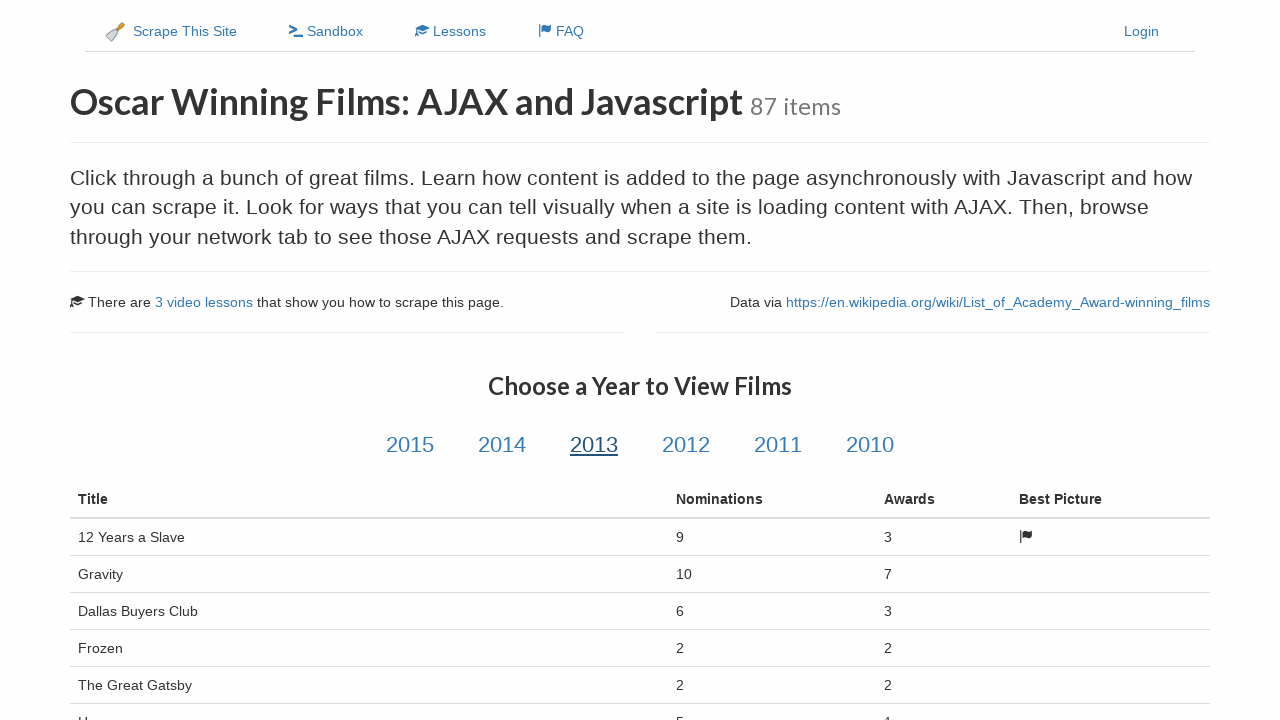

Re-queried year links for iteration 4
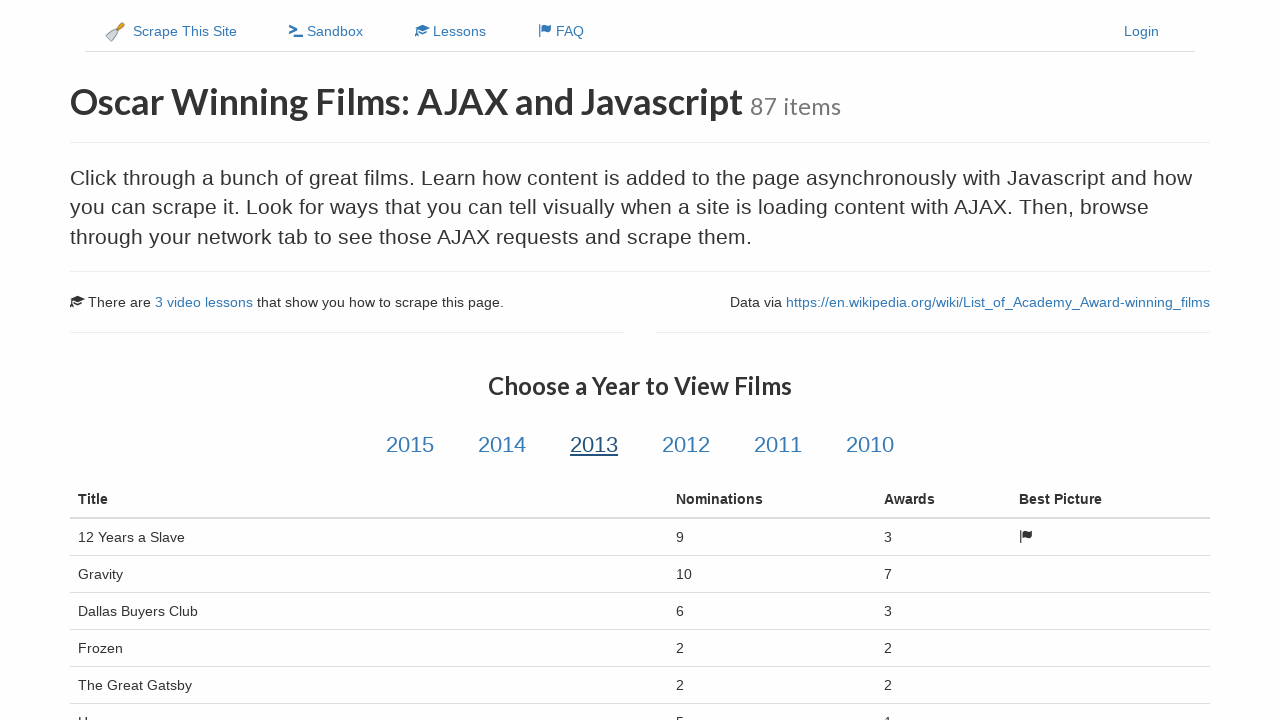

Clicked on year link 4 at (686, 445) on xpath=//a[contains(@class,'year-link')] >> nth=3
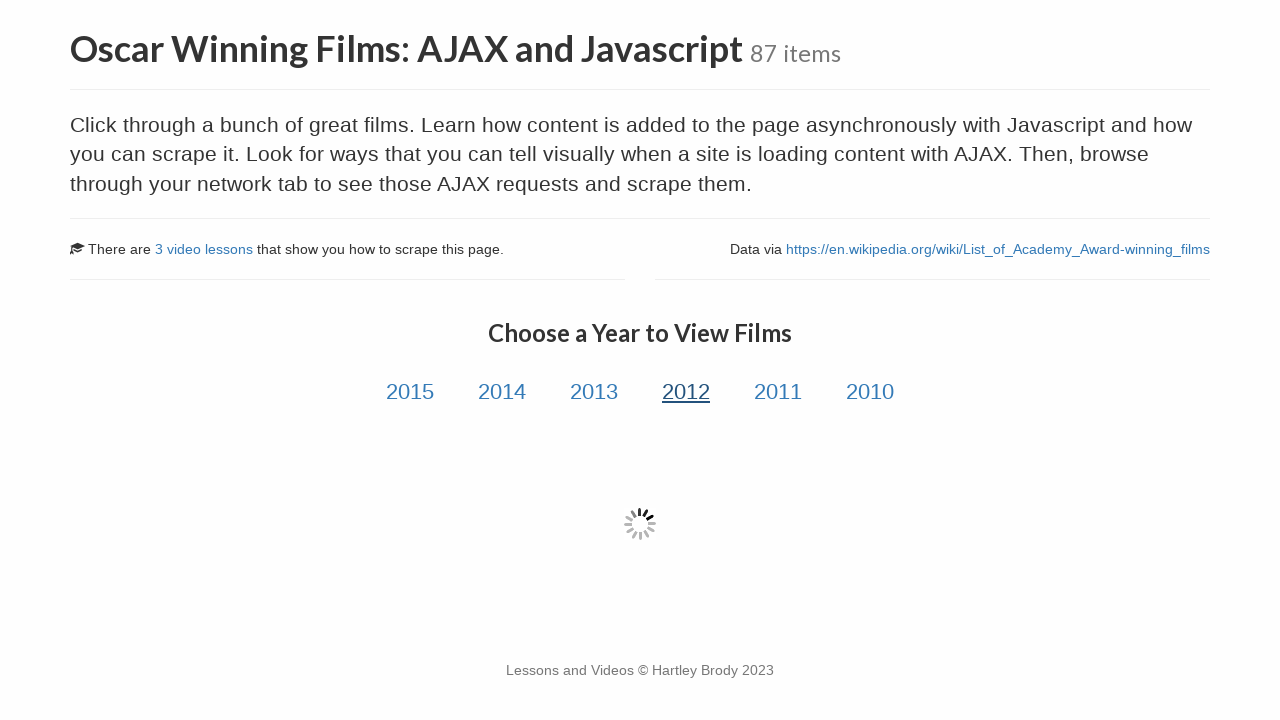

Film data loaded via AJAX
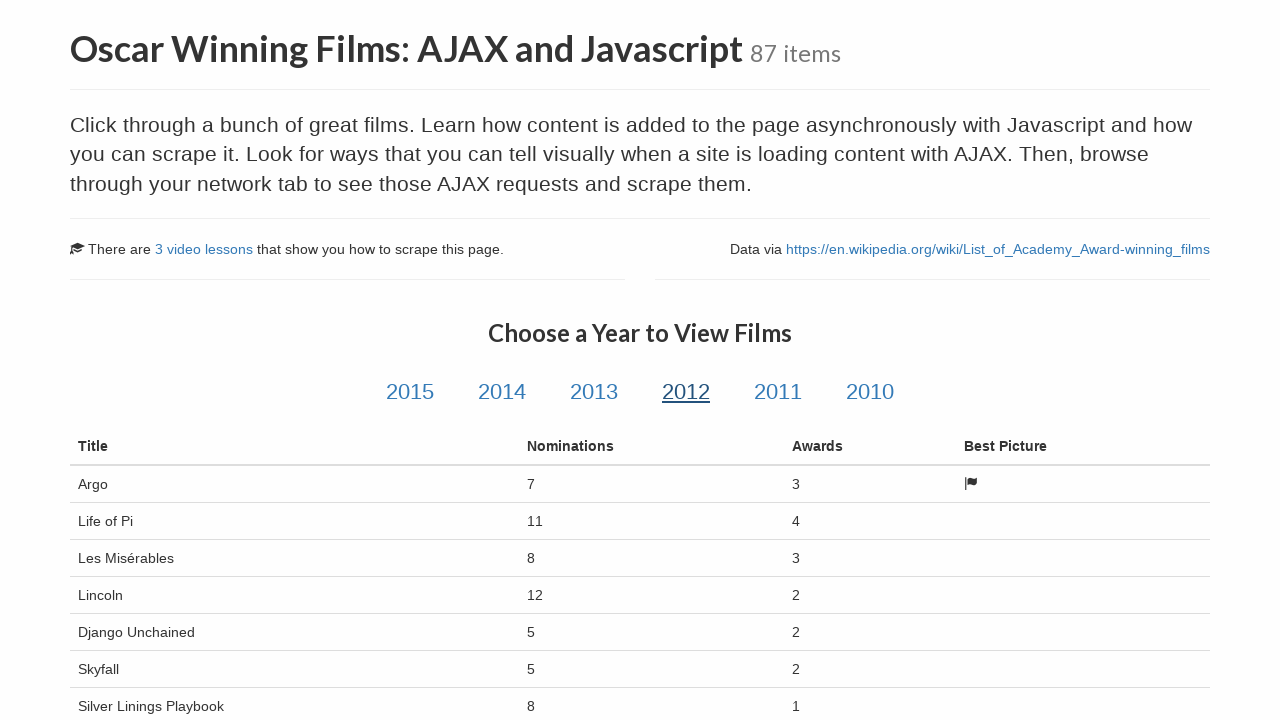

Film title elements verified
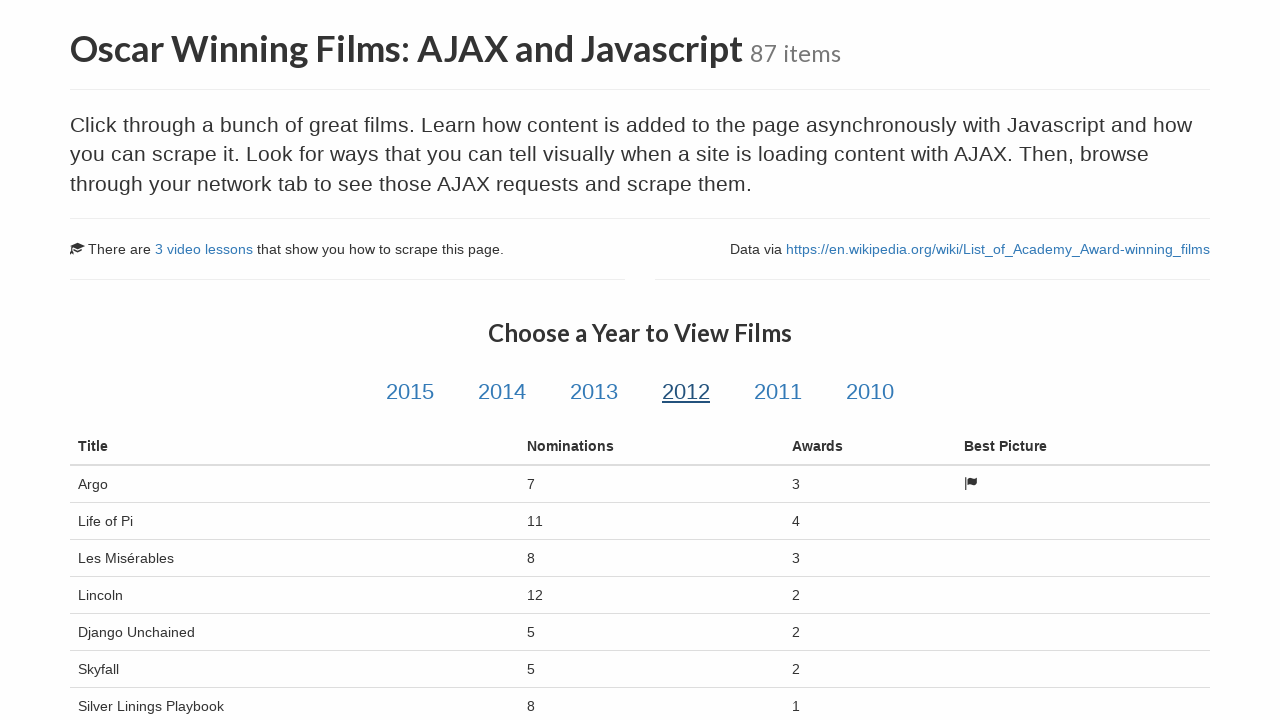

Film nominations elements verified
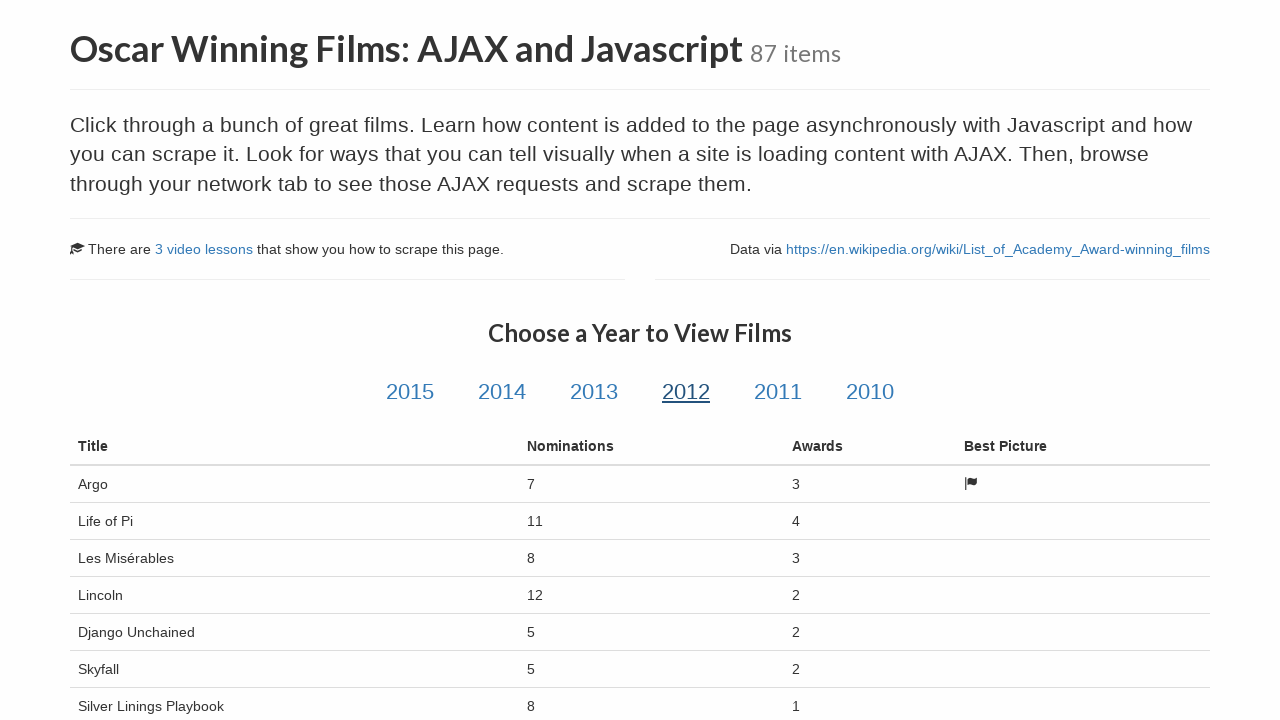

Film awards elements verified
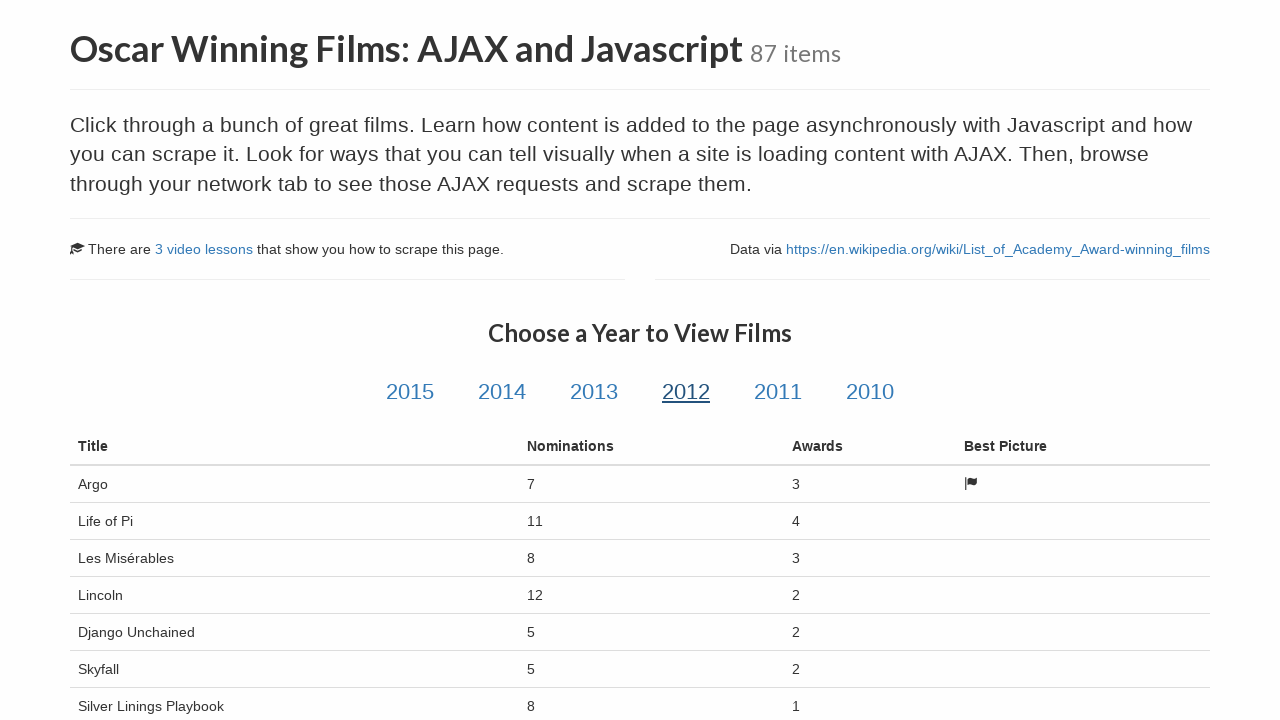

Navigated back to year selection after viewing year 4 films
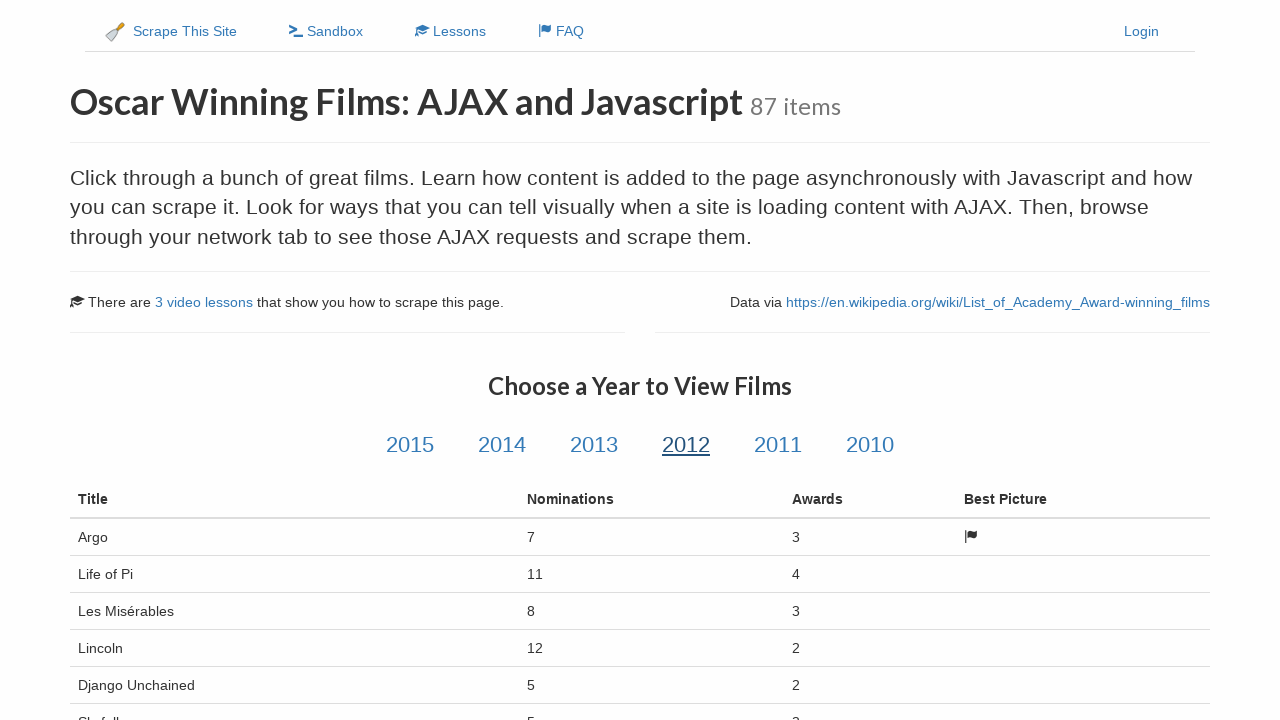

Year links reloaded after navigation back
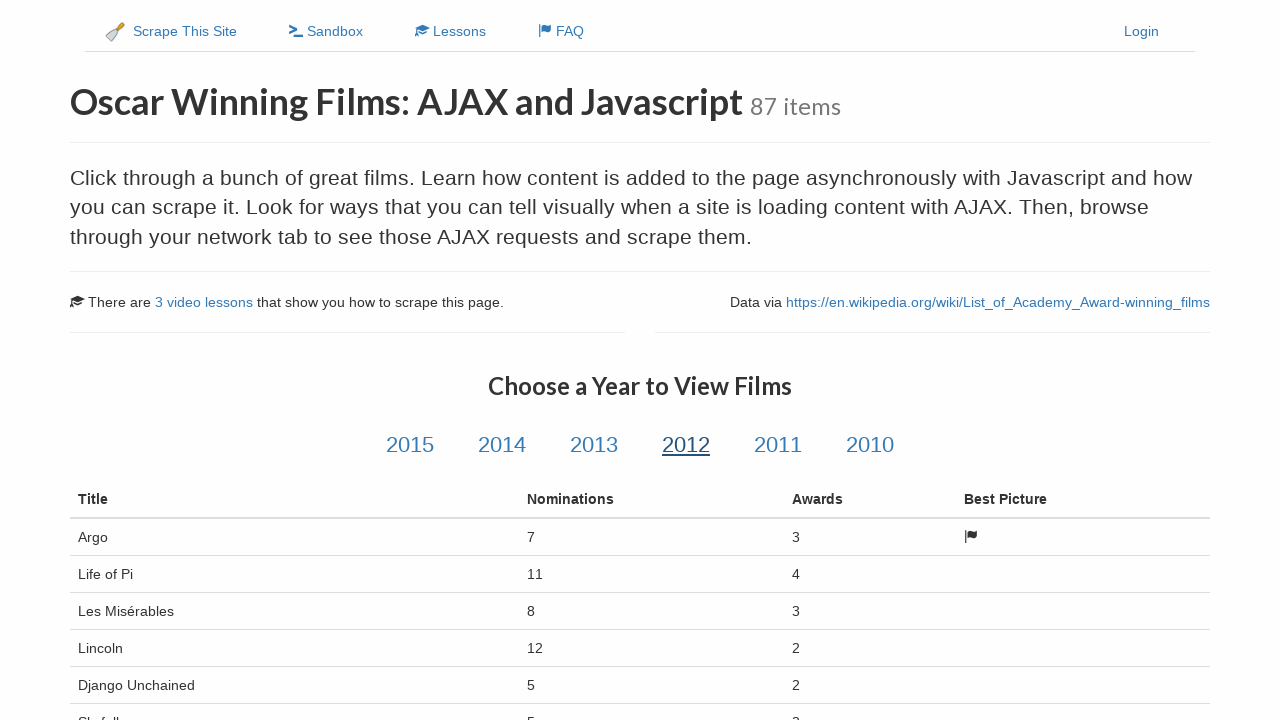

Re-queried year links for iteration 5
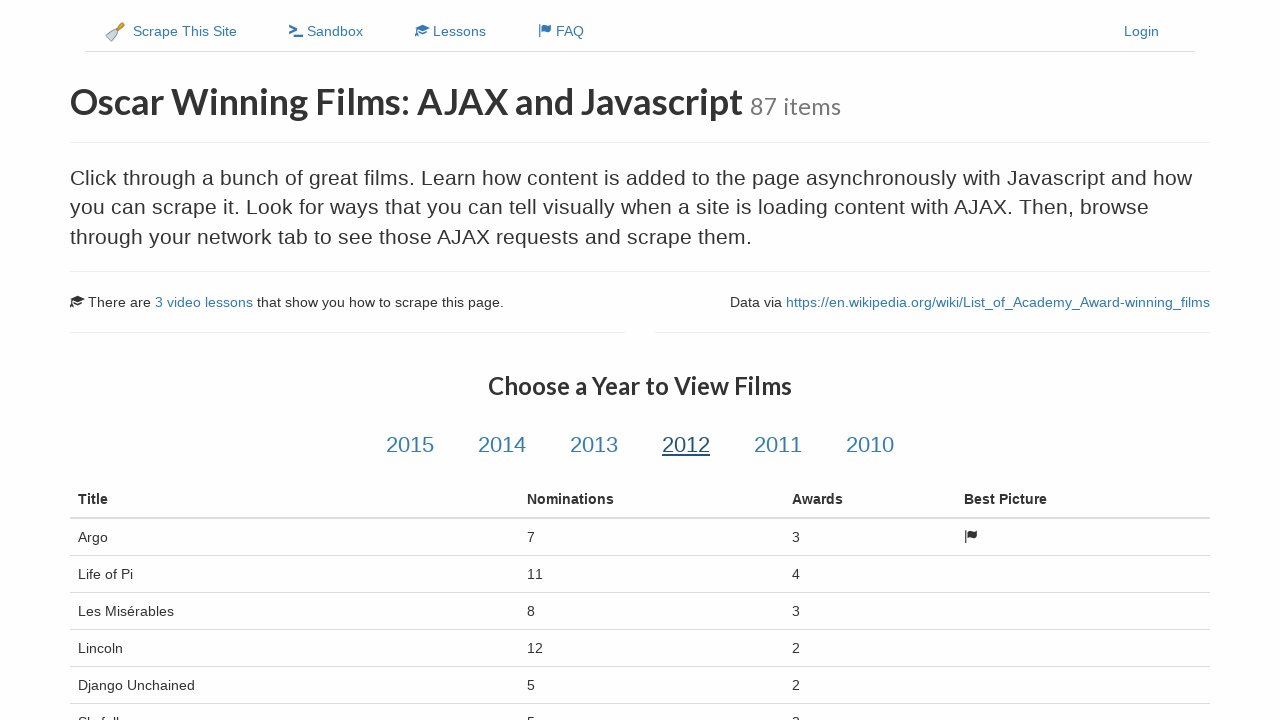

Clicked on year link 5 at (778, 445) on xpath=//a[contains(@class,'year-link')] >> nth=4
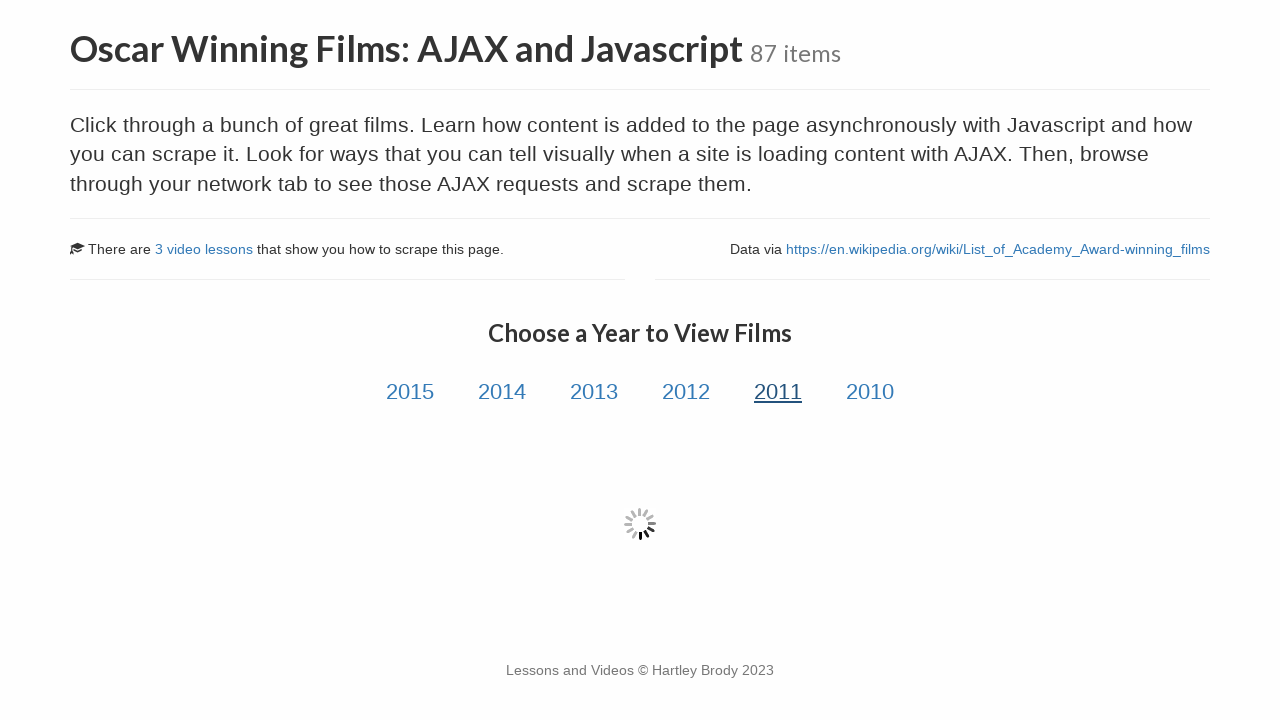

Film data loaded via AJAX
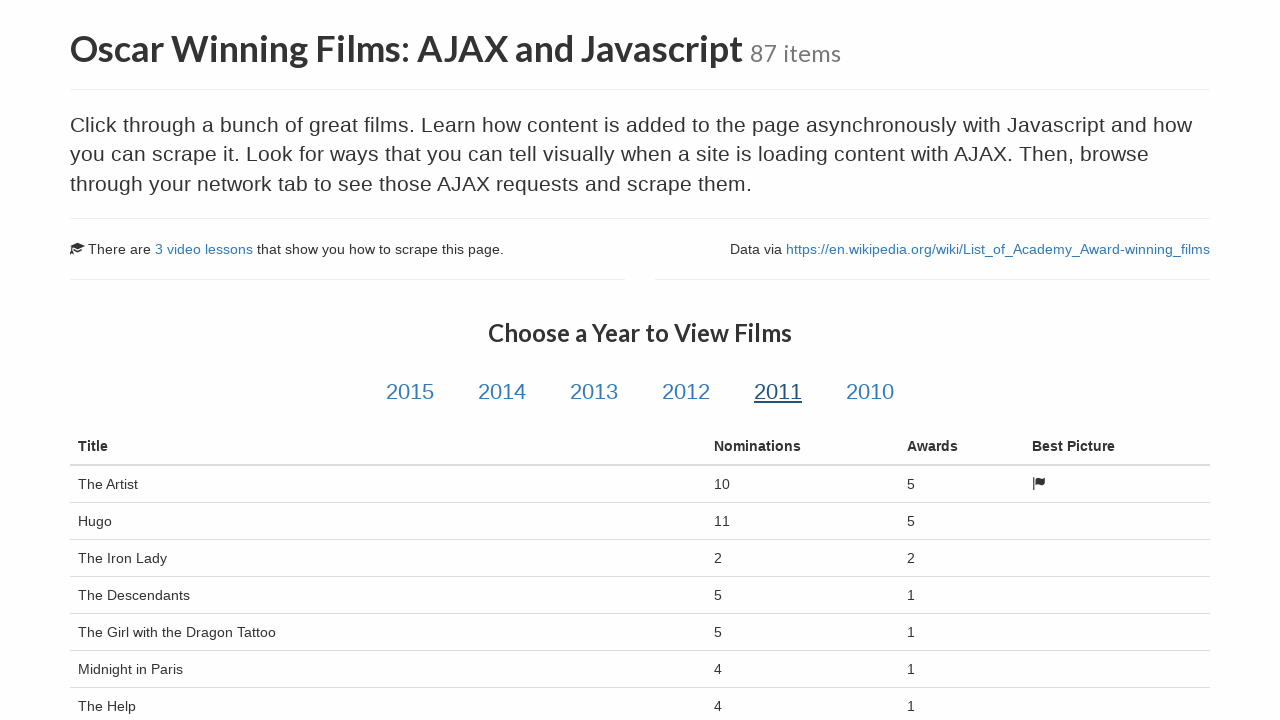

Film title elements verified
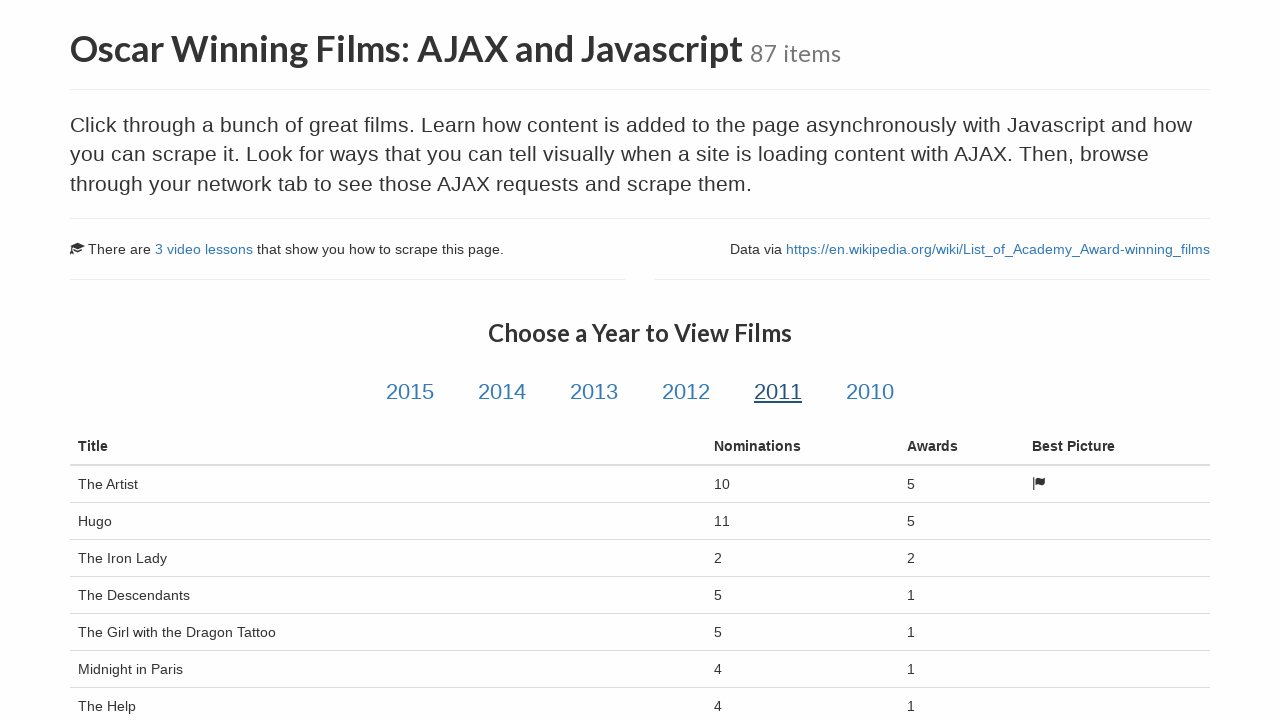

Film nominations elements verified
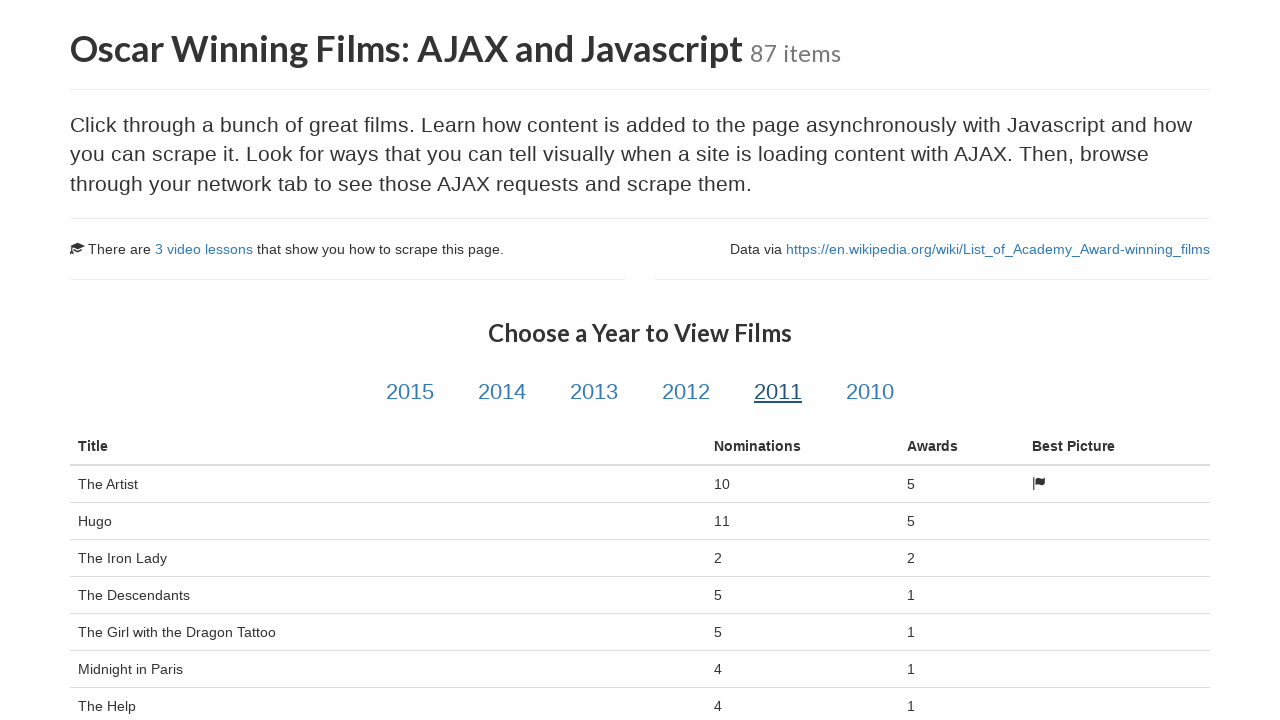

Film awards elements verified
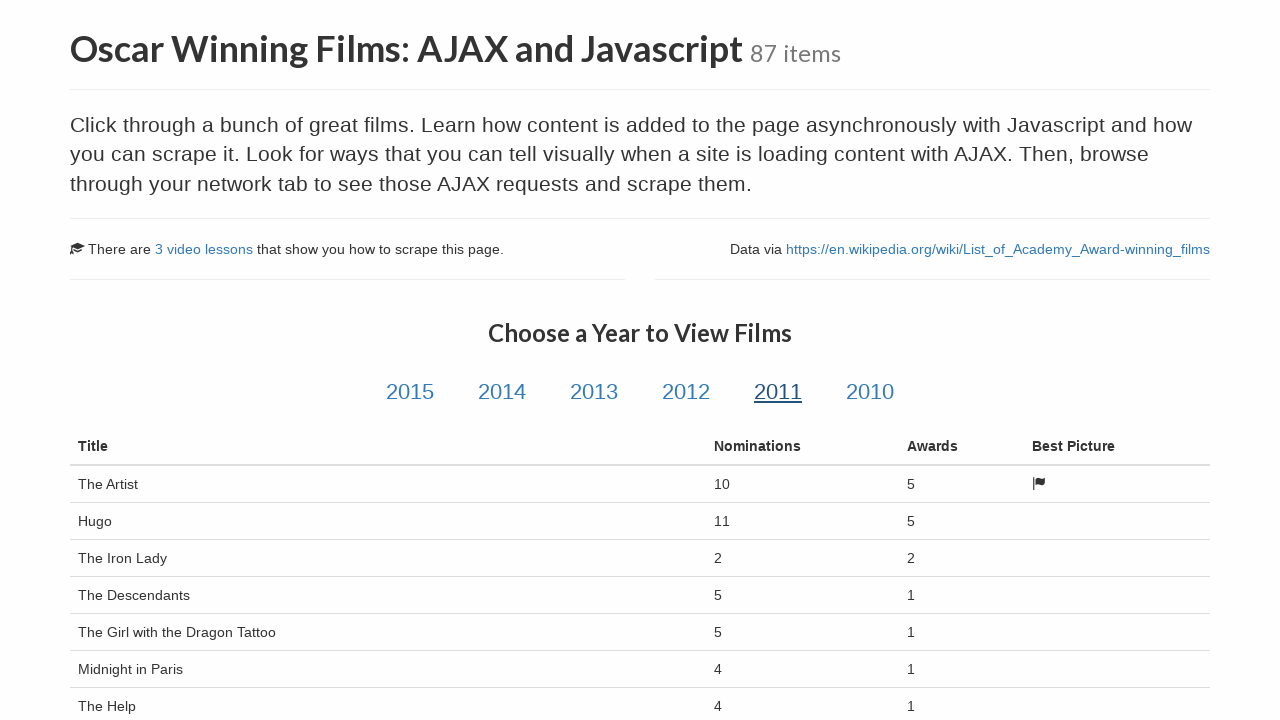

Navigated back to year selection after viewing year 5 films
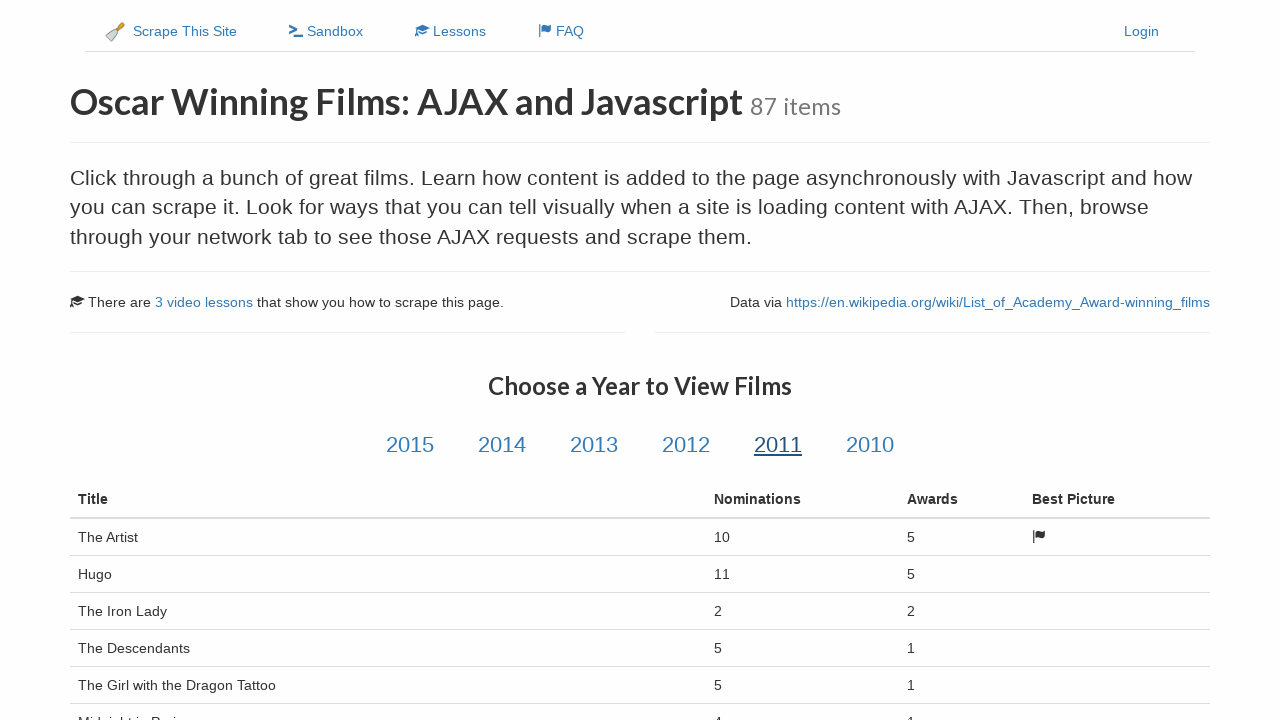

Year links reloaded after navigation back
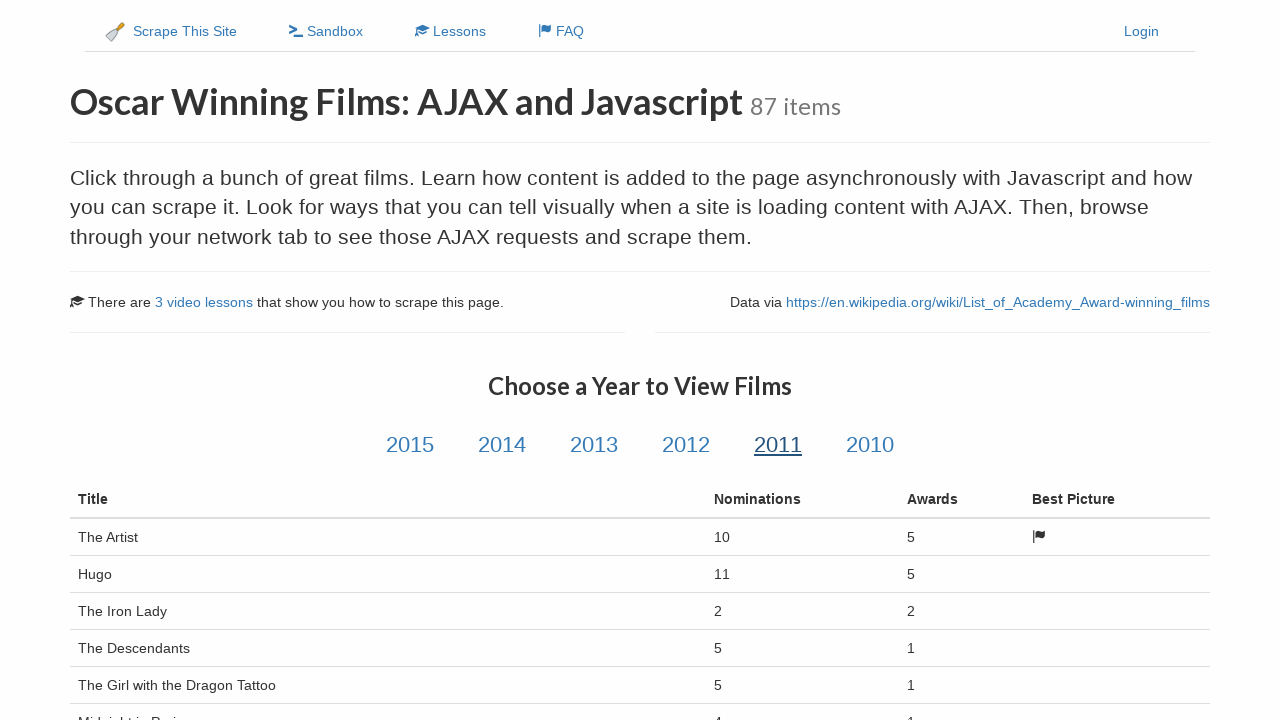

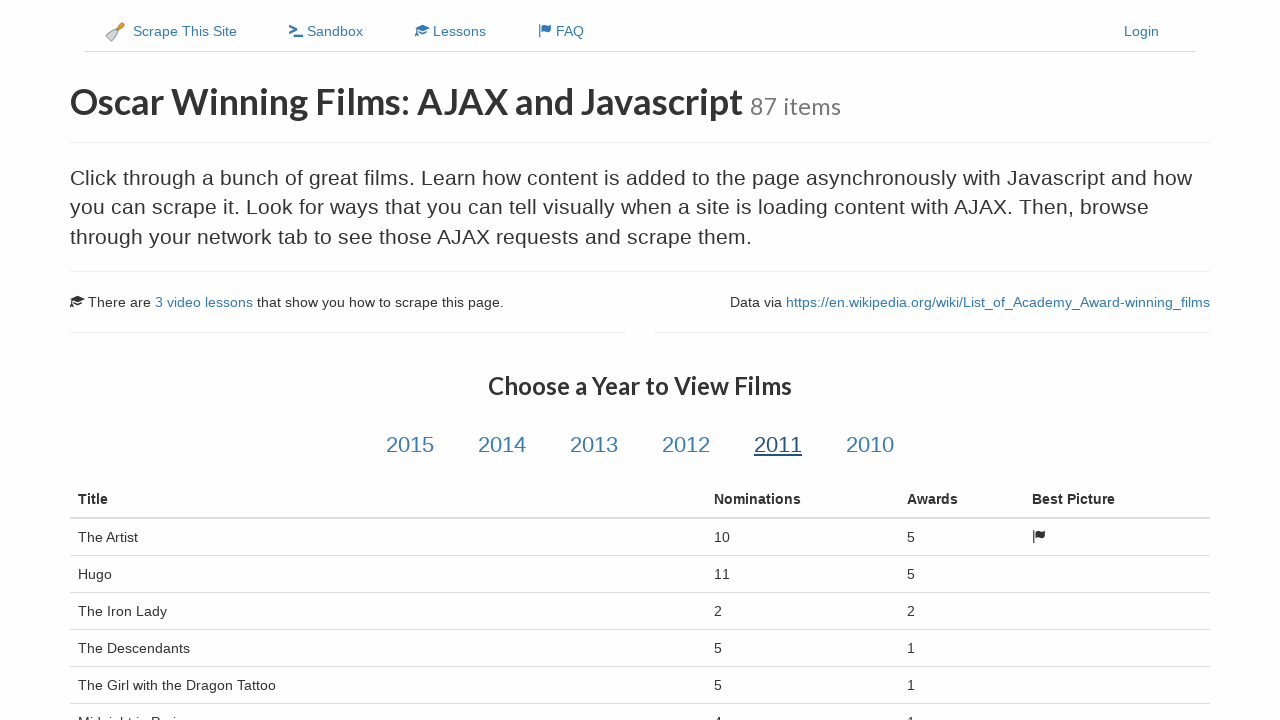